Navigates to tables page and iterates through all rows and columns of the table

Starting URL: https://practice-automation.com/

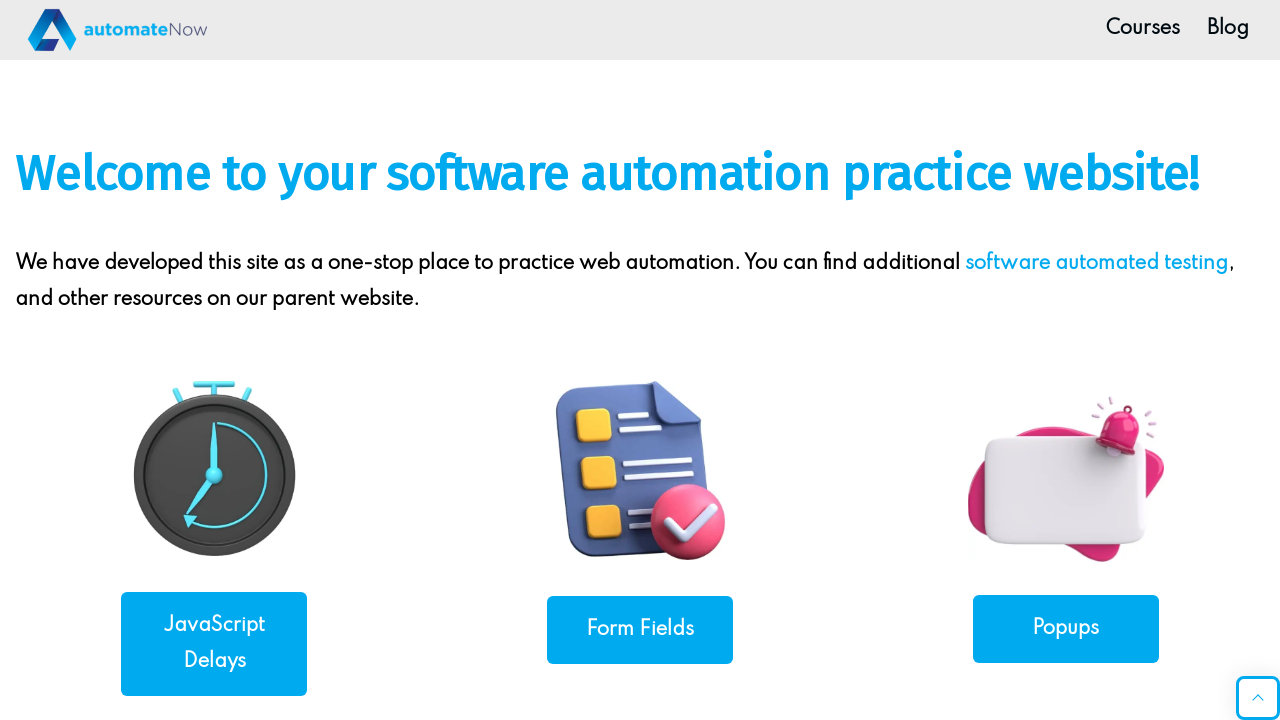

Navigated to https://practice-automation.com/
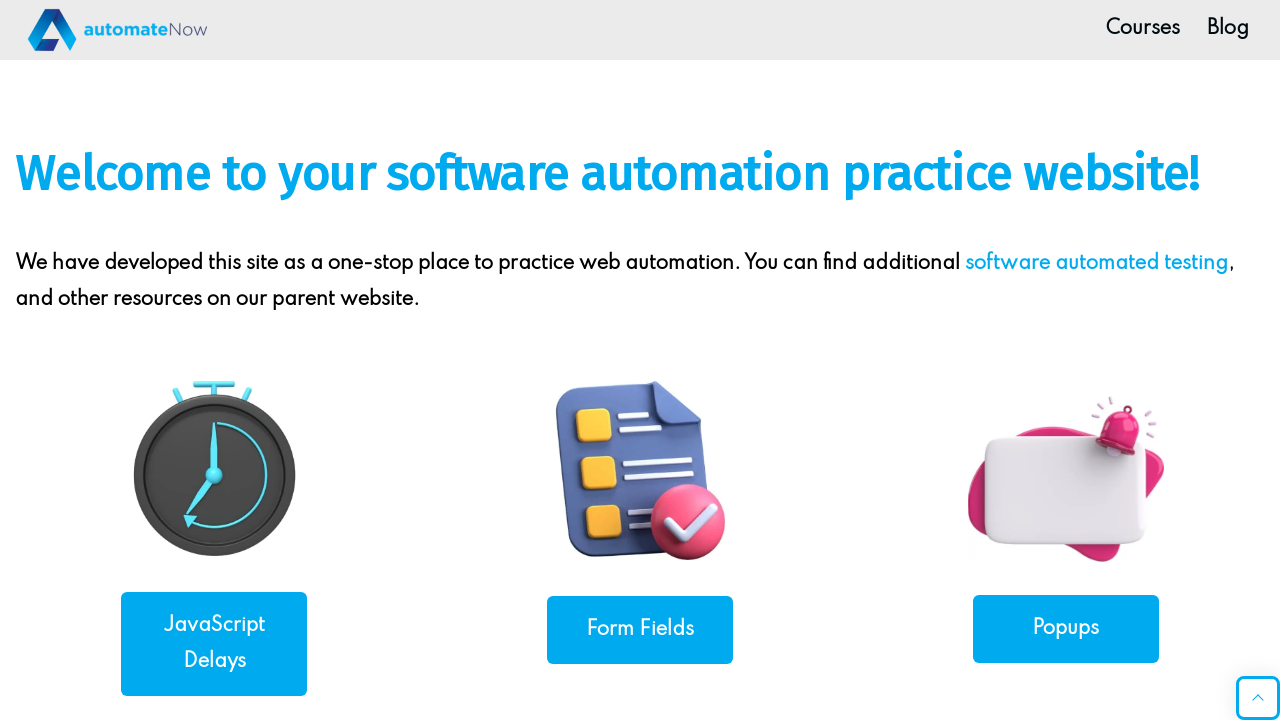

Clicked on Tables link at (214, 360) on xpath=//a[normalize-space()='Tables']
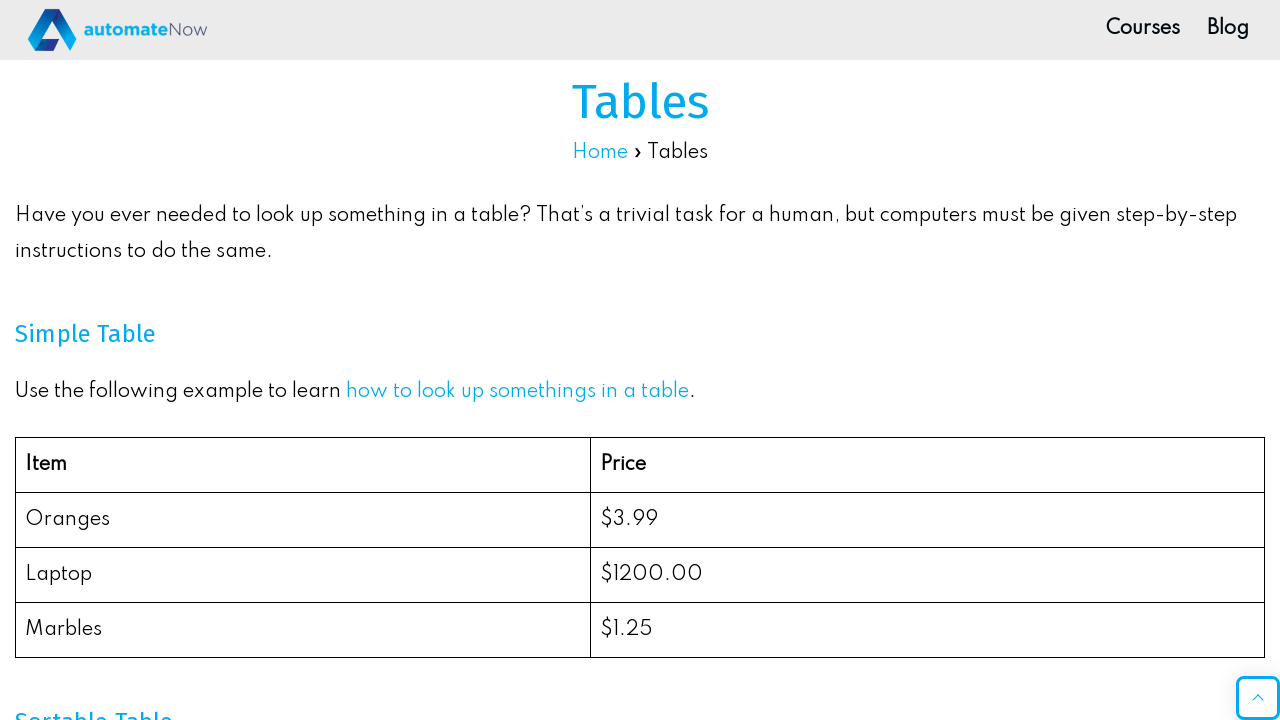

Table with ID 'tablepress-1' loaded
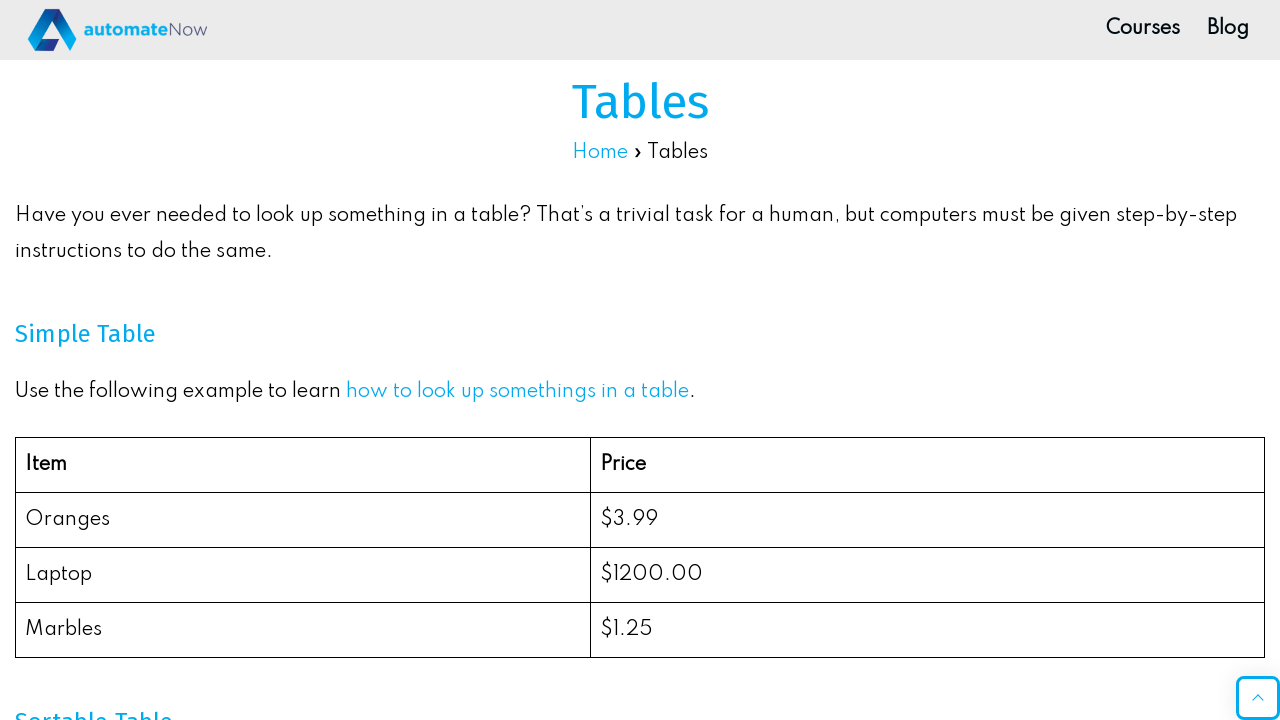

Located 10 rows in the table
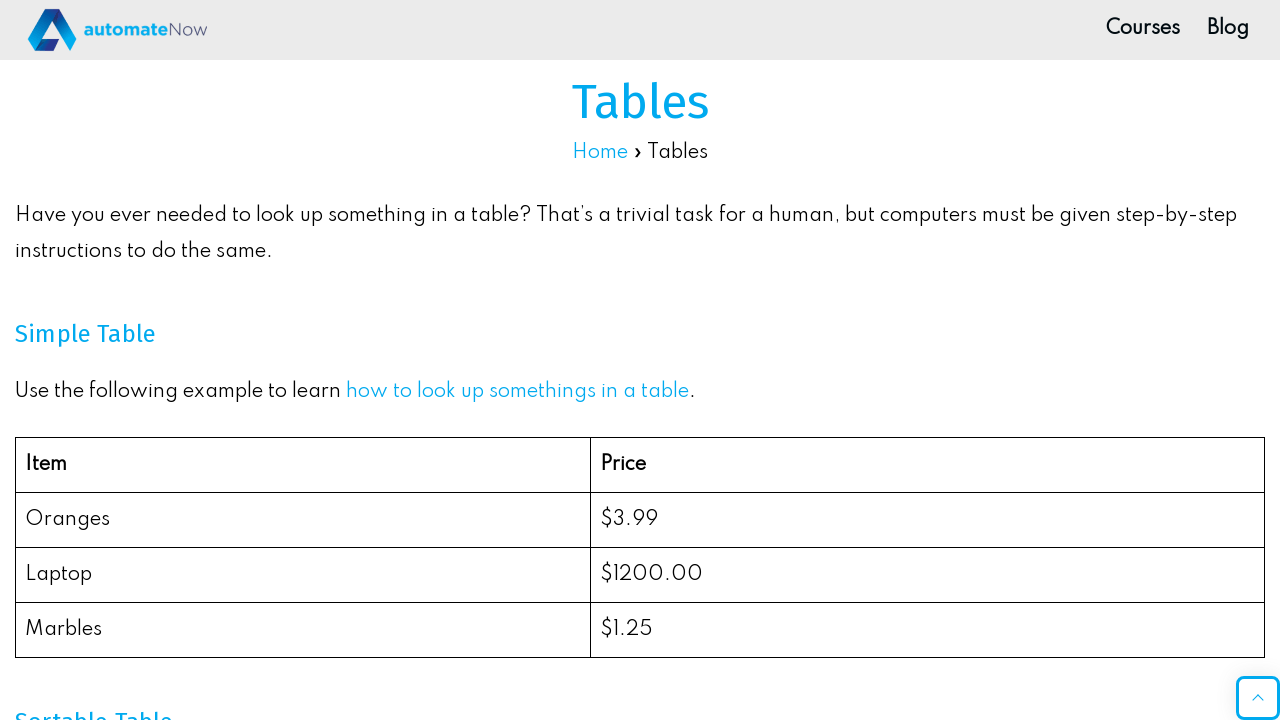

Extracted 3 cells from row 1
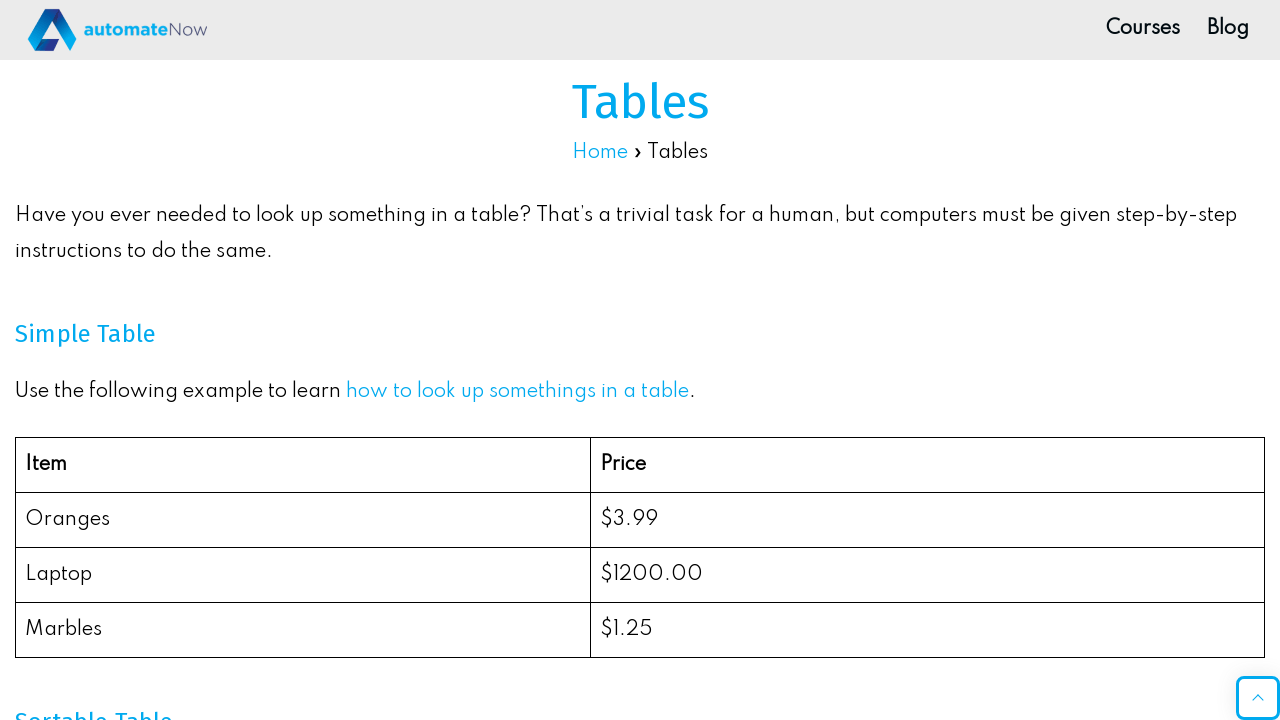

Retrieved cell content from row 1, column 1: '1'
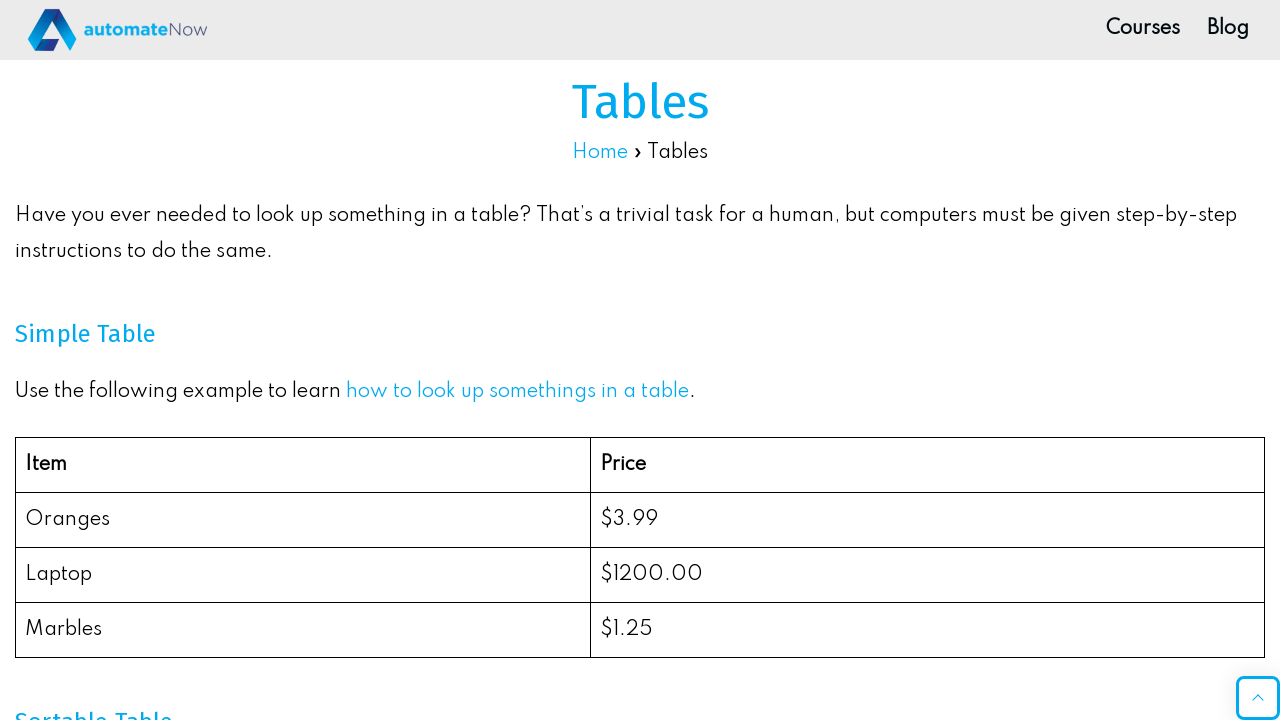

Retrieved cell content from row 1, column 2: 'India'
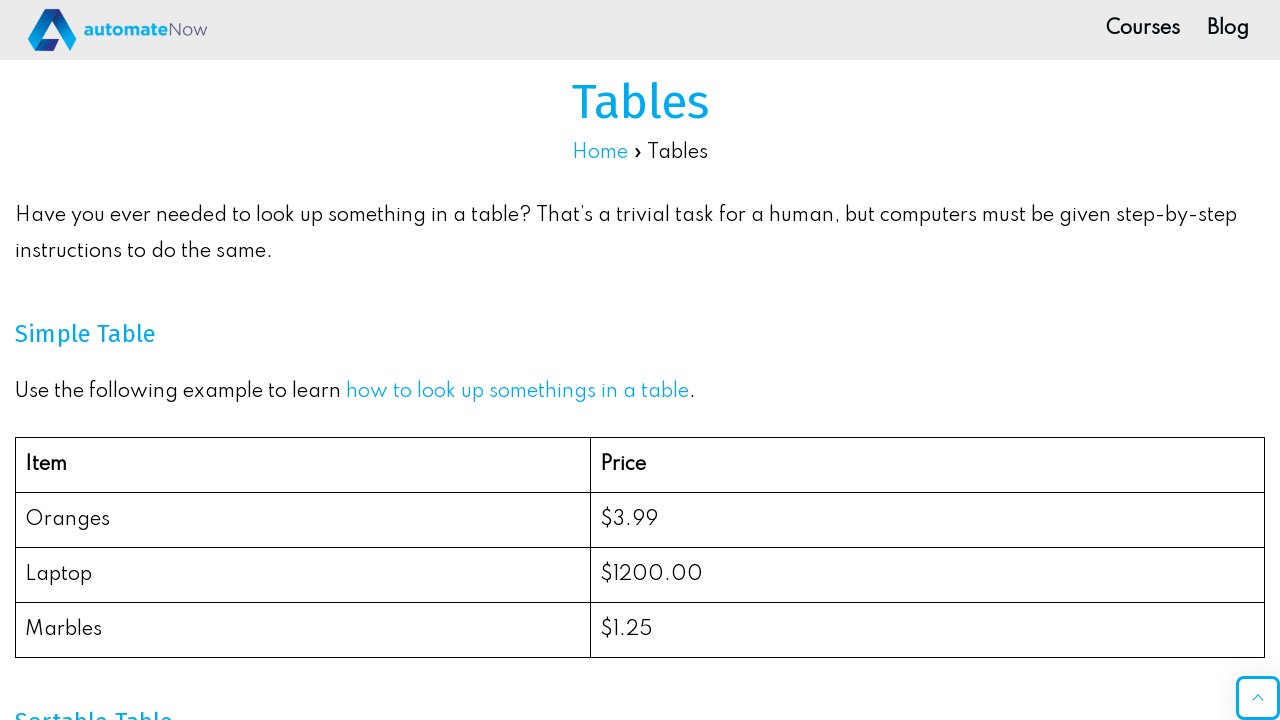

Retrieved cell content from row 1, column 3: '1,429'
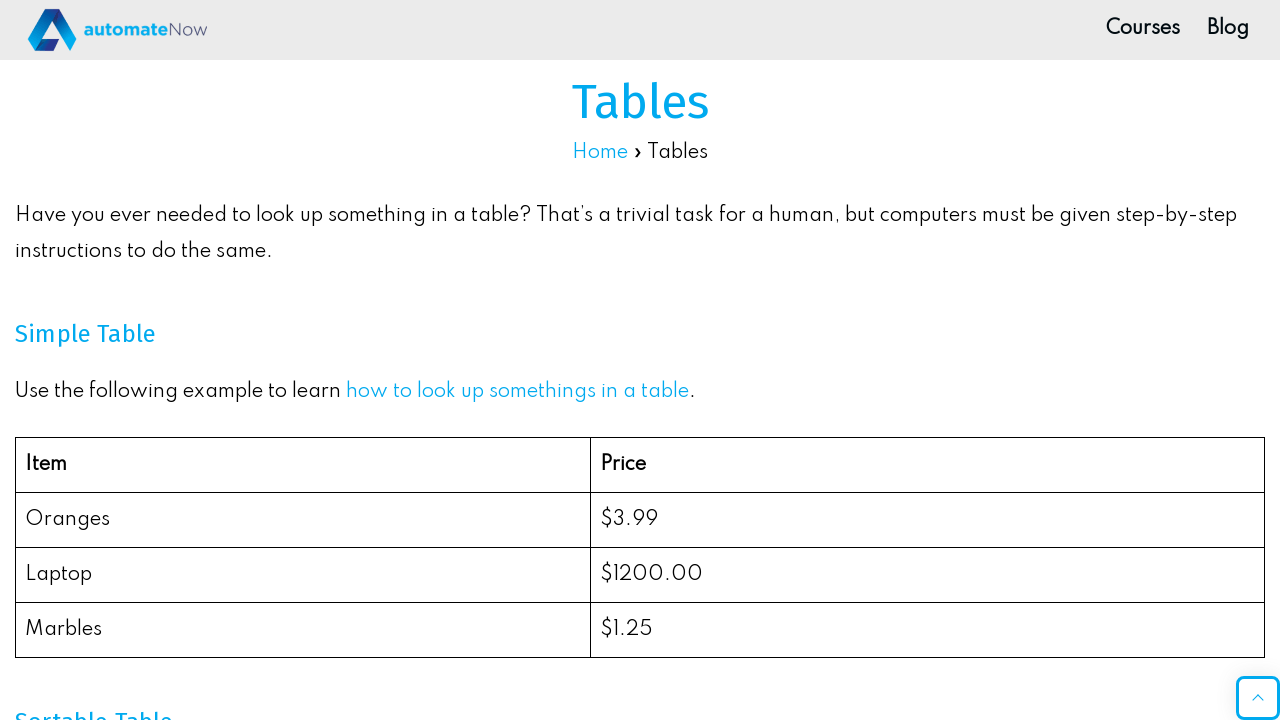

Extracted 3 cells from row 2
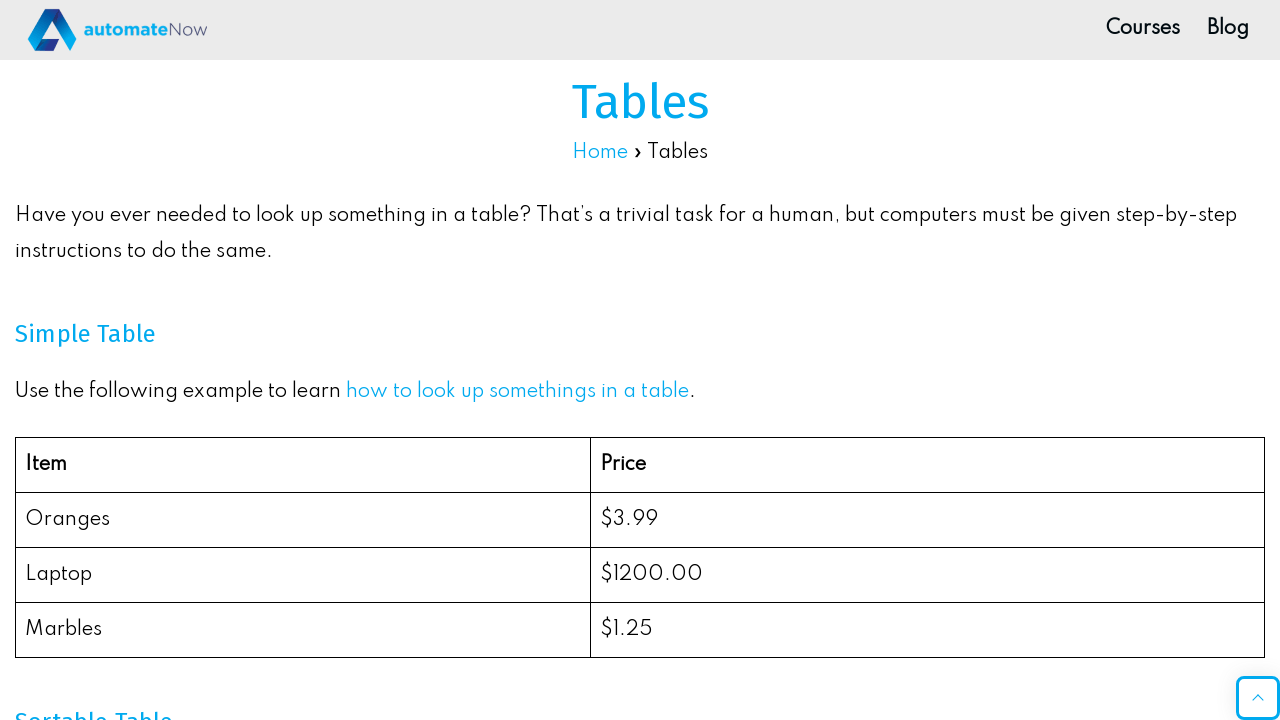

Retrieved cell content from row 2, column 1: '2'
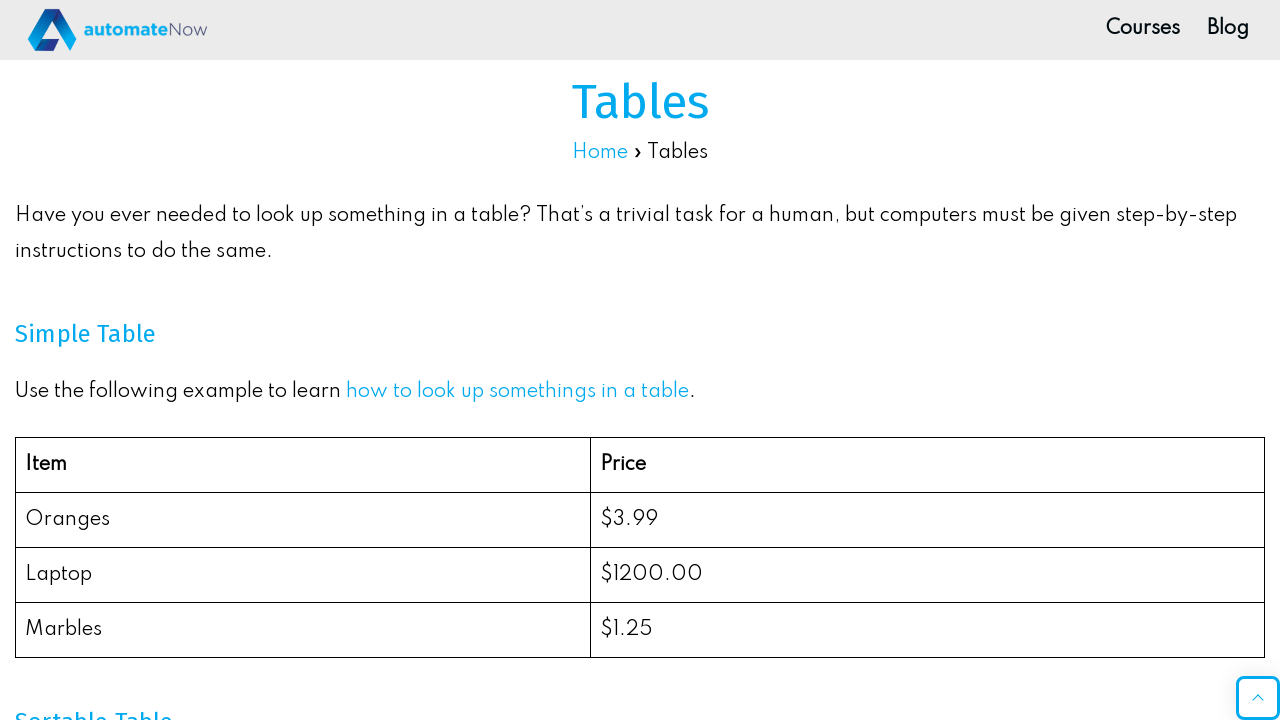

Retrieved cell content from row 2, column 2: 'China'
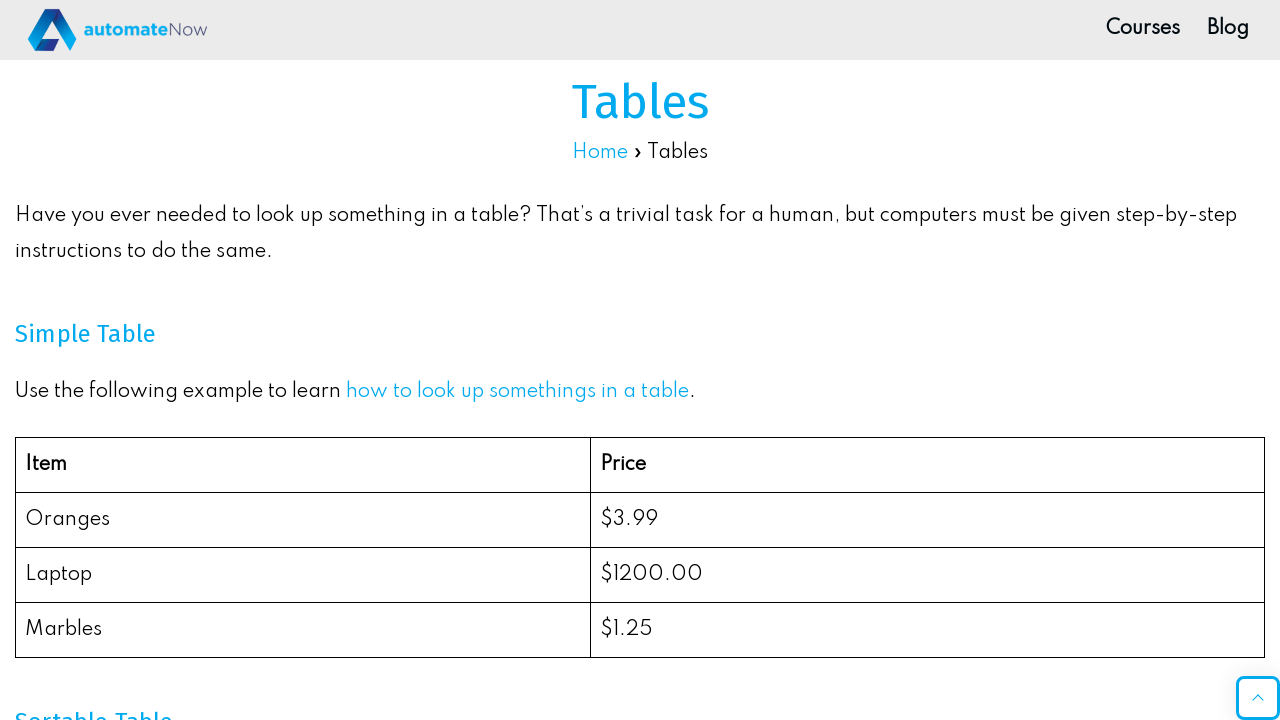

Retrieved cell content from row 2, column 3: '1,426'
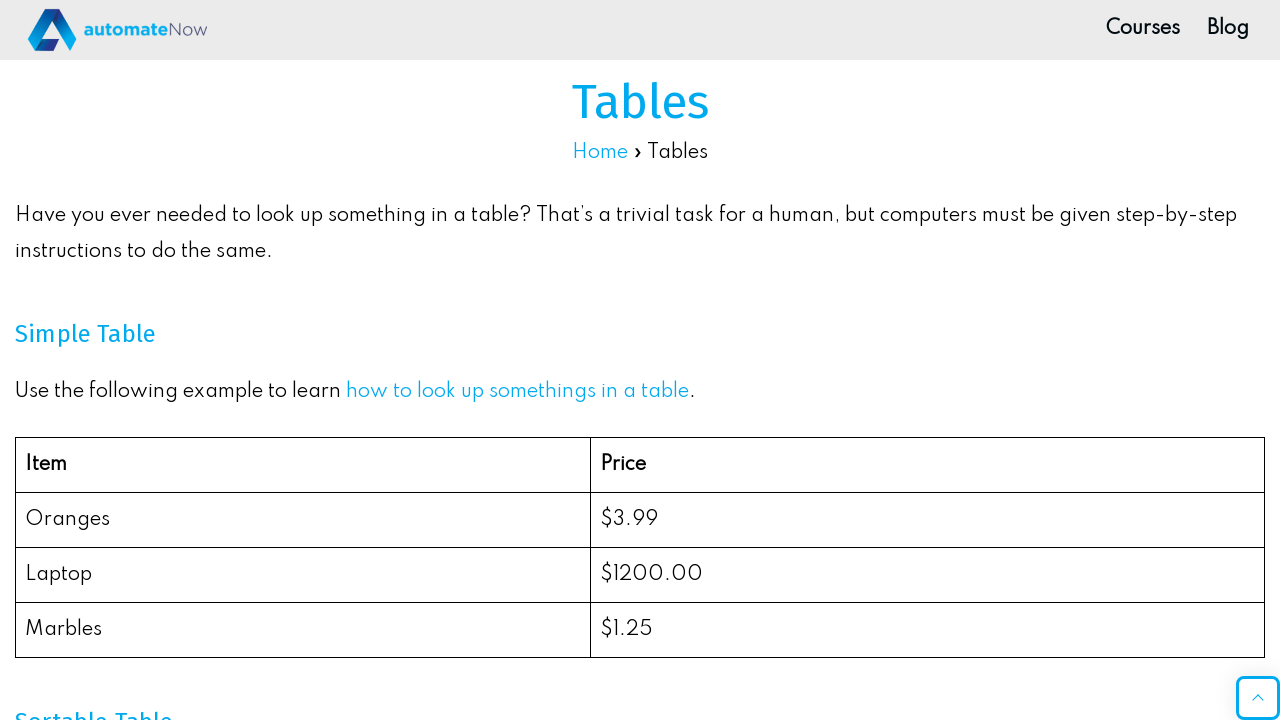

Extracted 3 cells from row 3
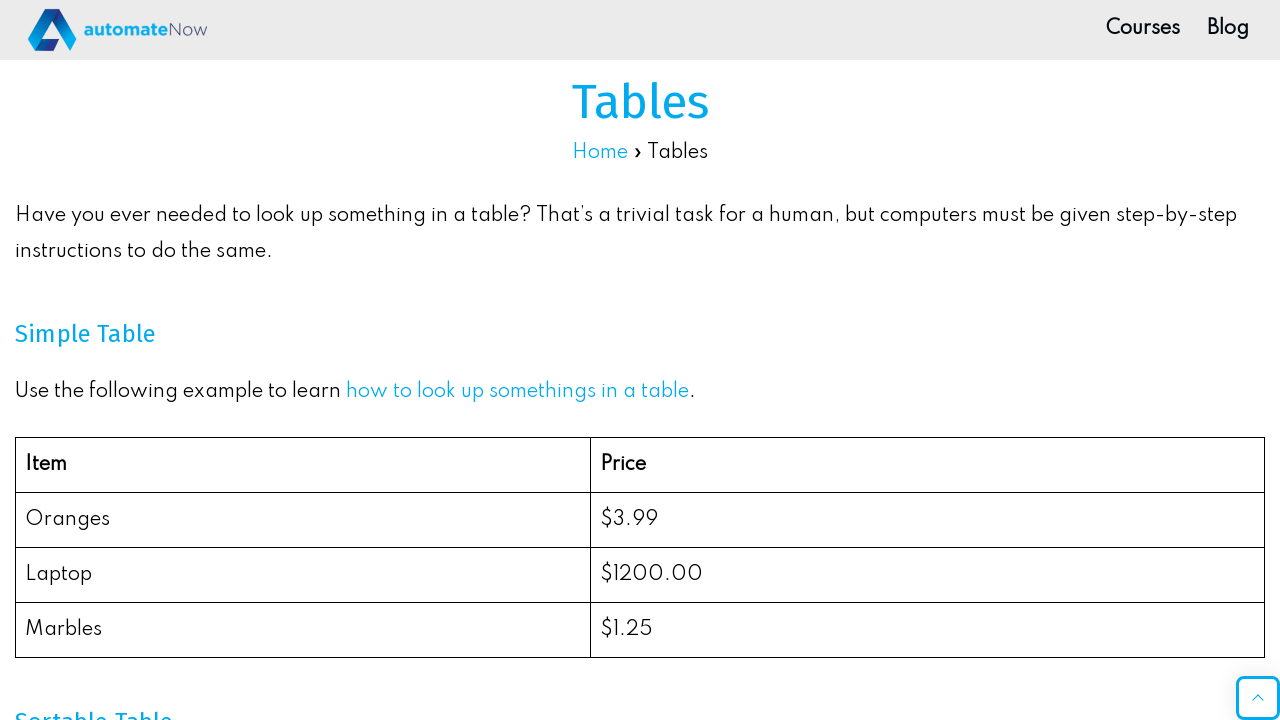

Retrieved cell content from row 3, column 1: '3'
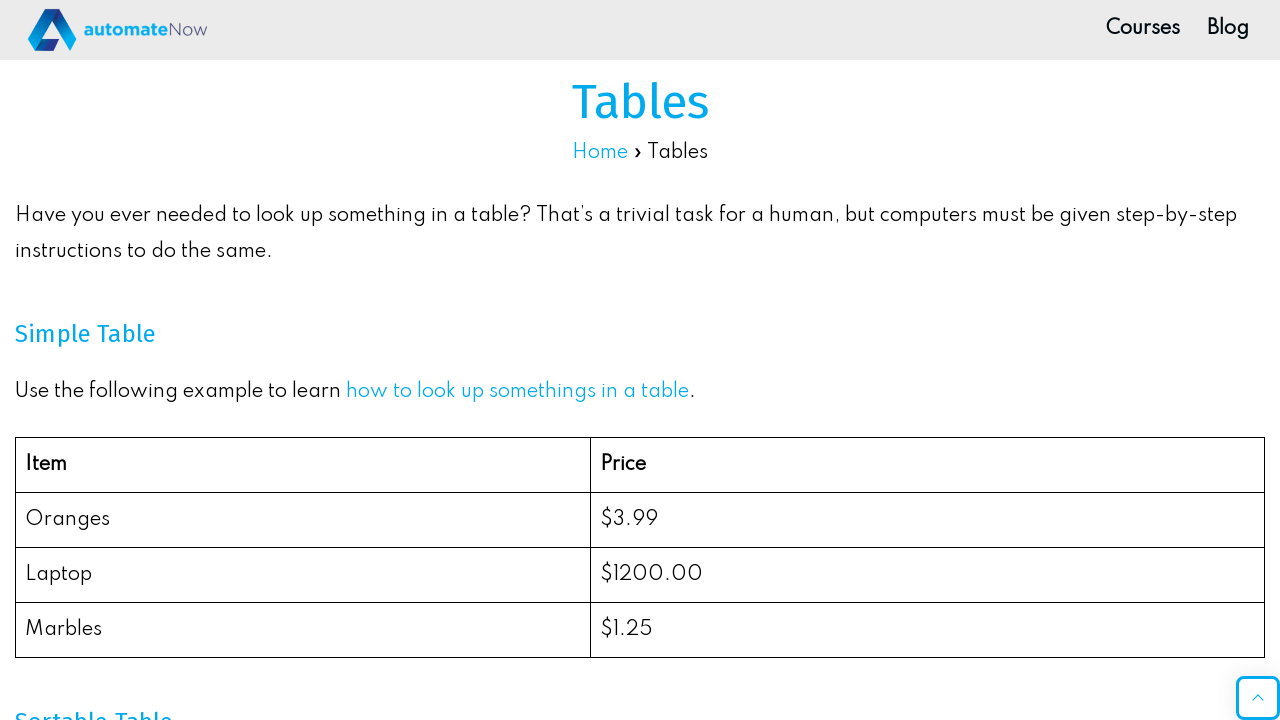

Retrieved cell content from row 3, column 2: 'United States'
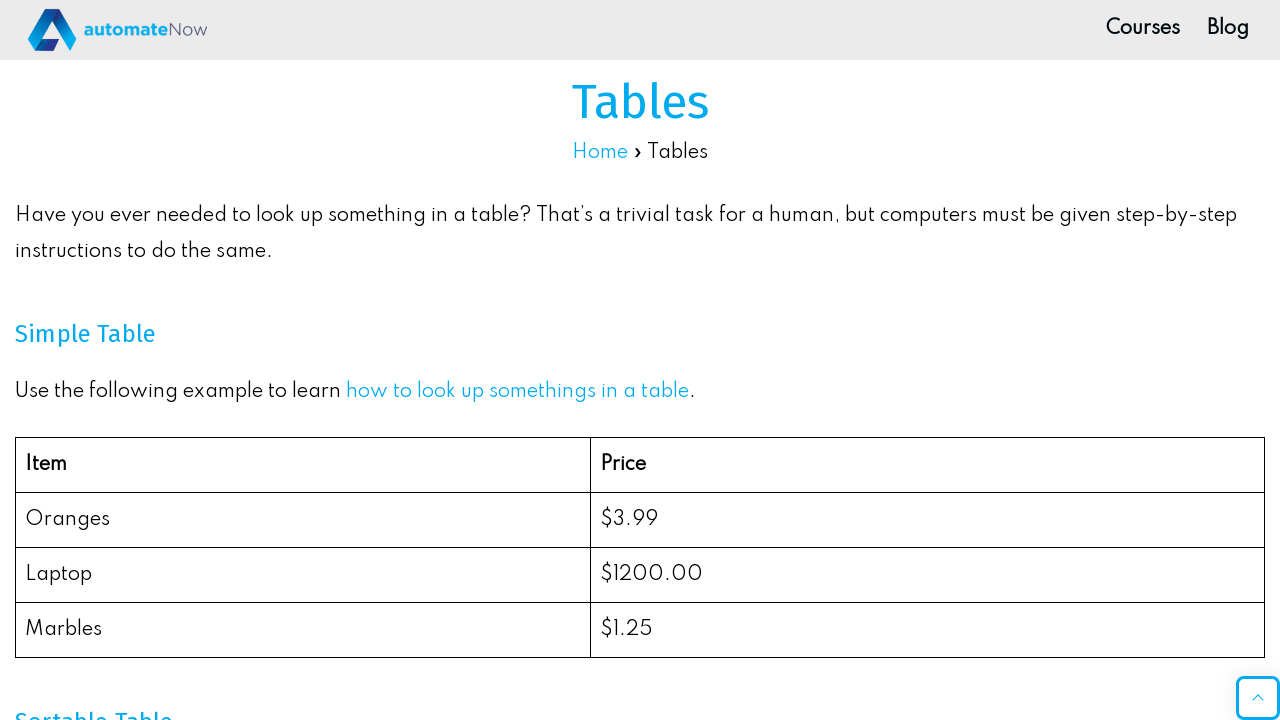

Retrieved cell content from row 3, column 3: '340'
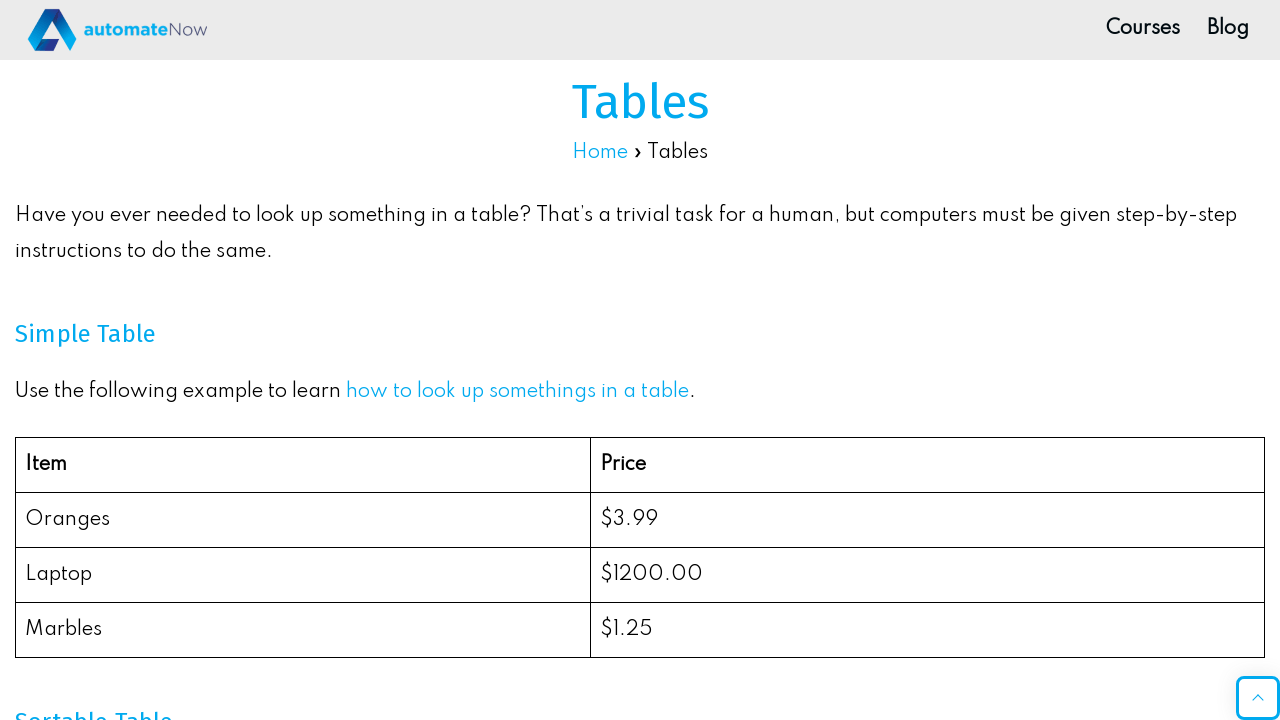

Extracted 3 cells from row 4
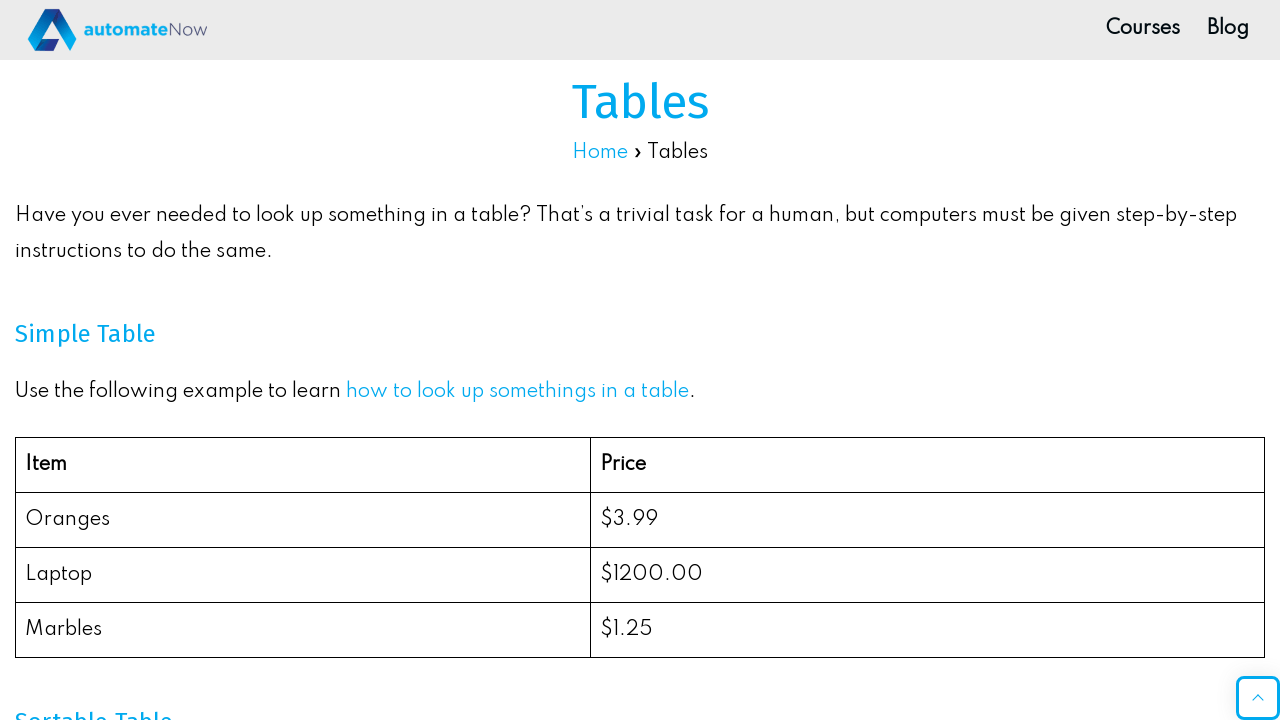

Retrieved cell content from row 4, column 1: '4'
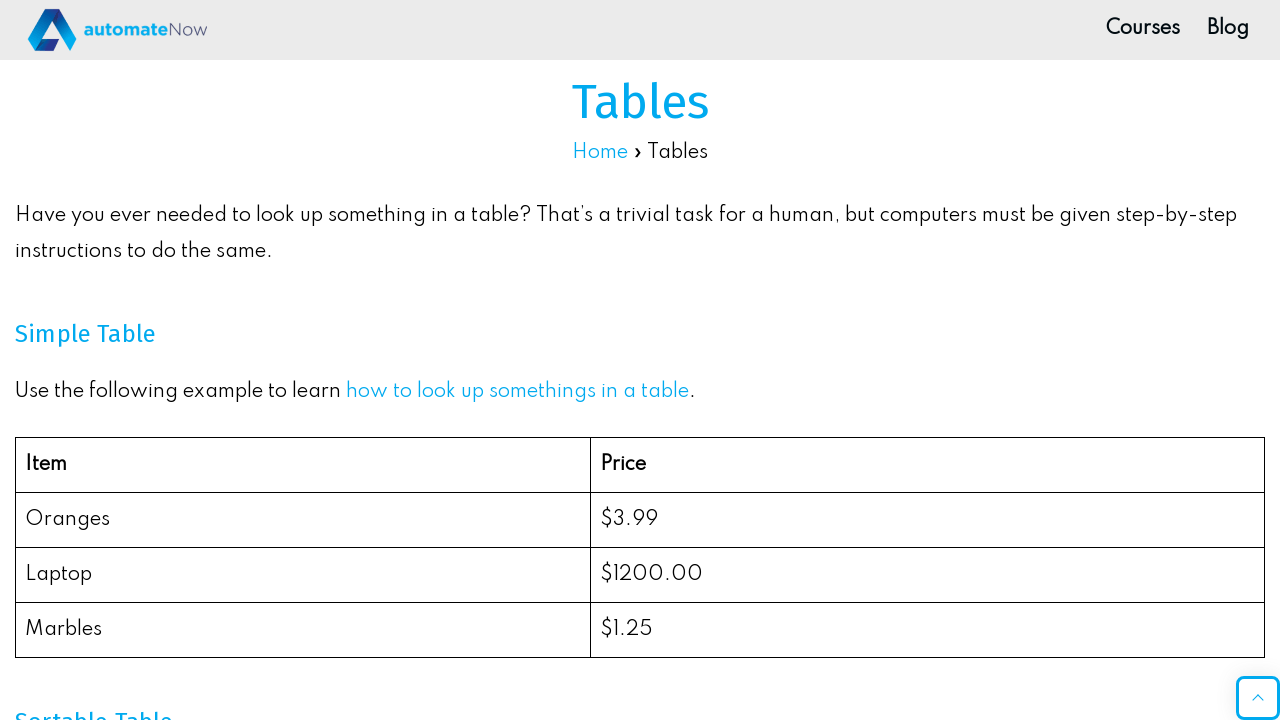

Retrieved cell content from row 4, column 2: 'Indonesia'
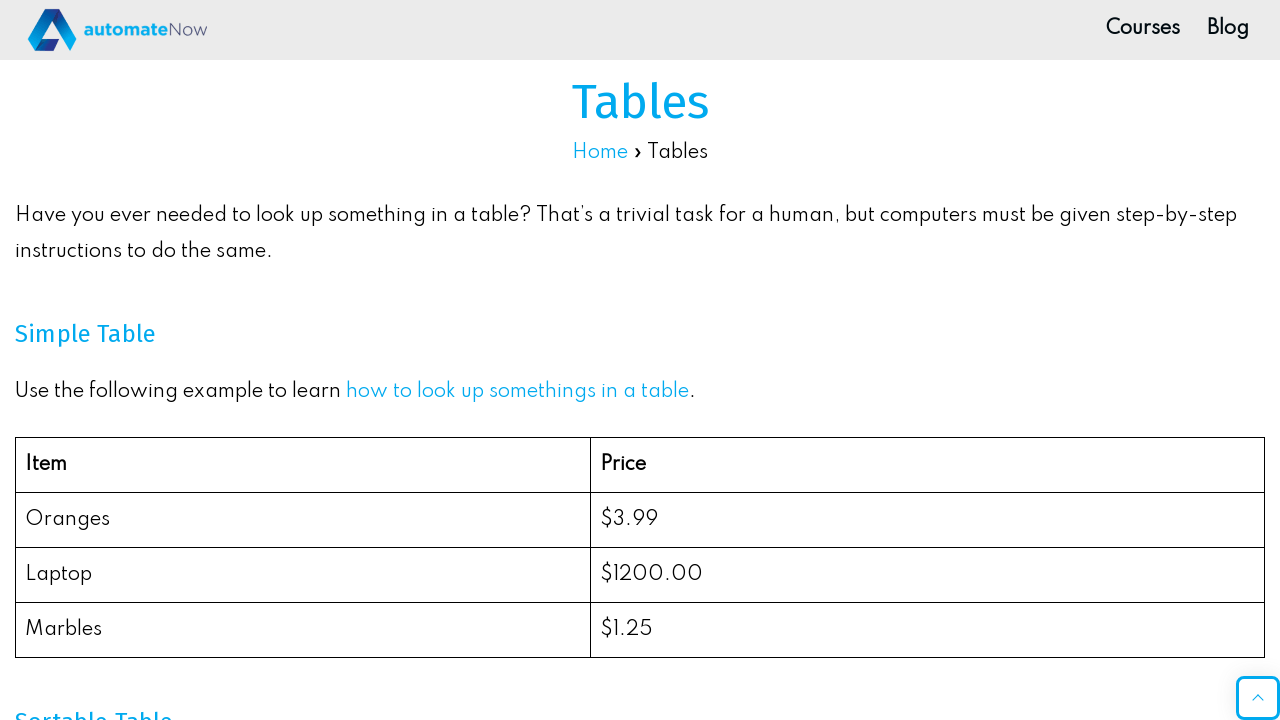

Retrieved cell content from row 4, column 3: '277.5'
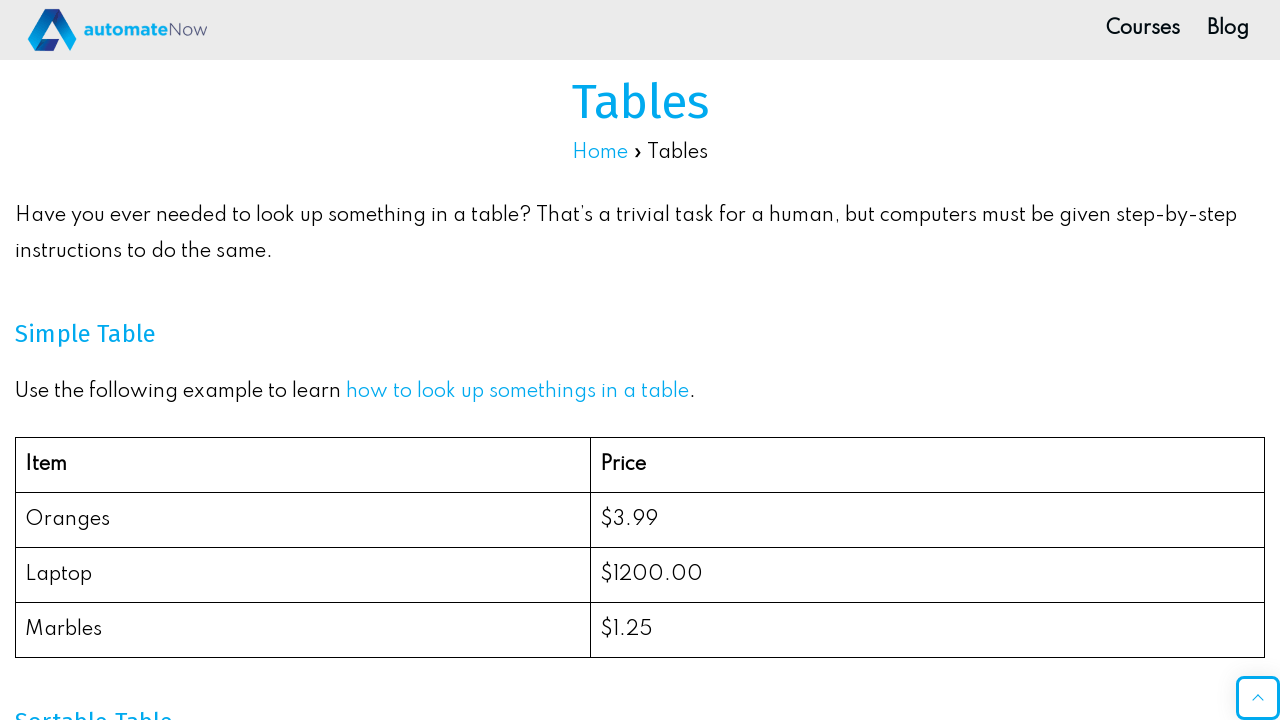

Extracted 3 cells from row 5
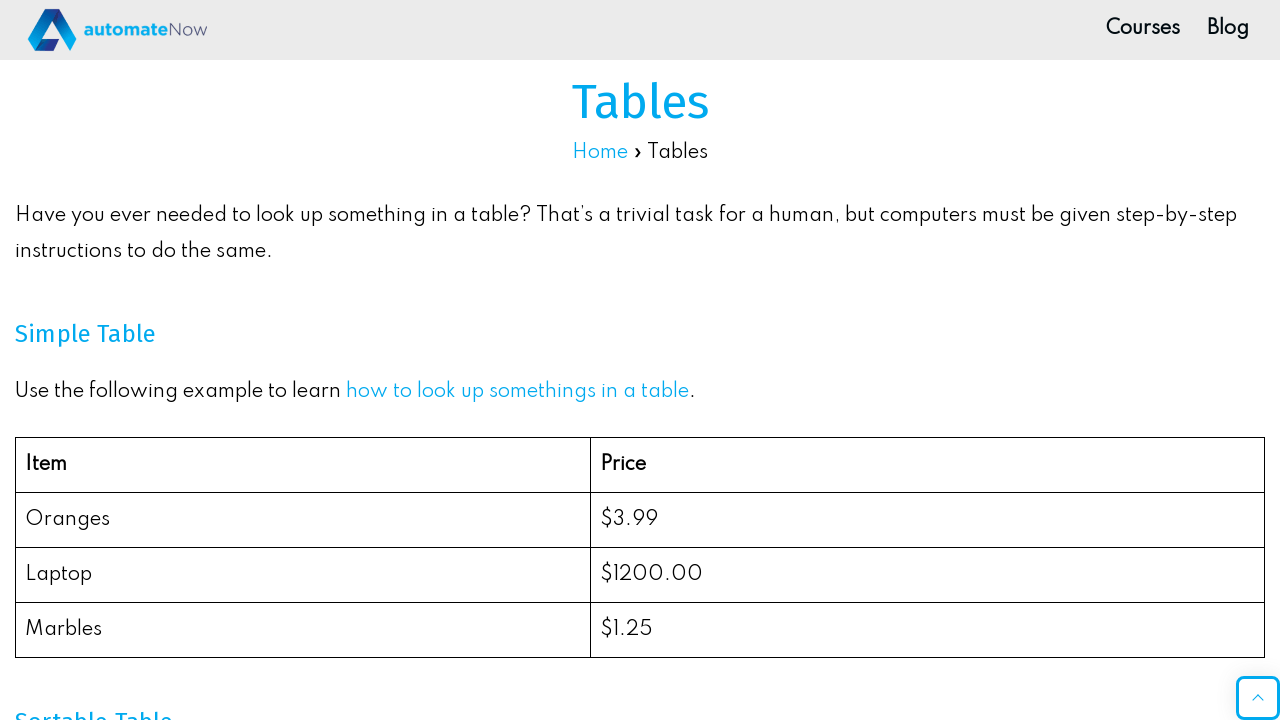

Retrieved cell content from row 5, column 1: '5'
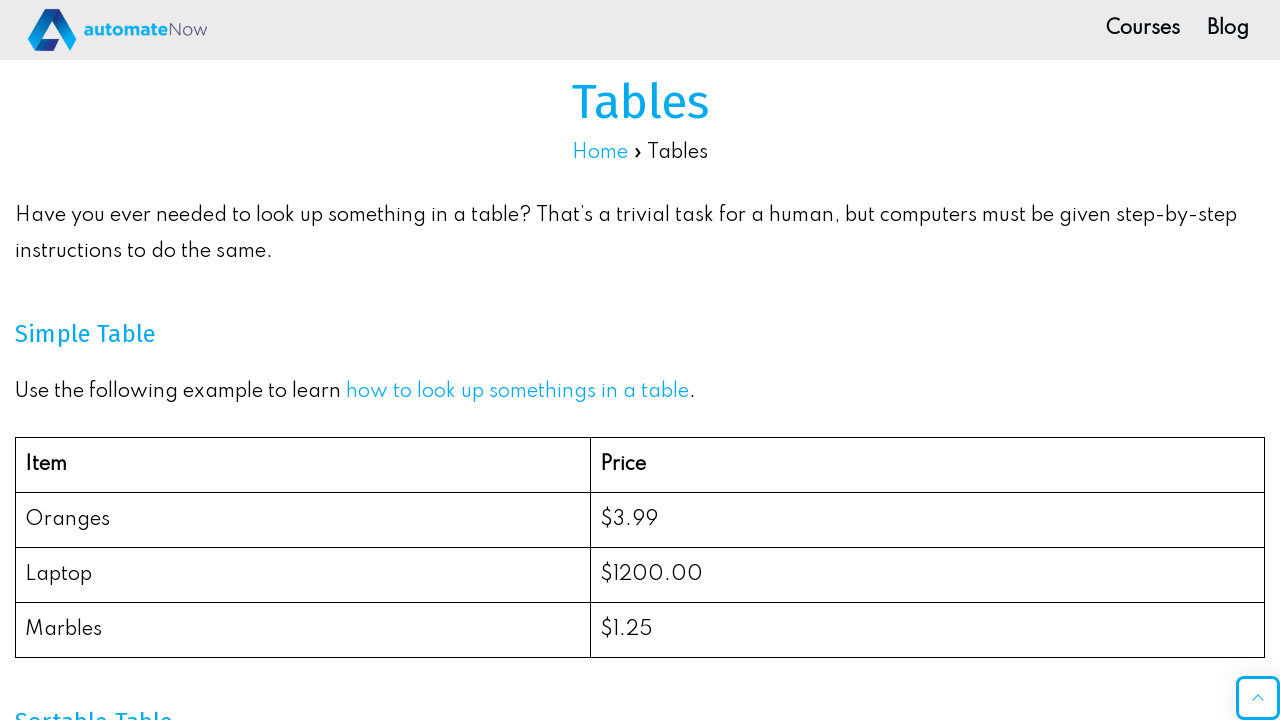

Retrieved cell content from row 5, column 2: 'Pakistan'
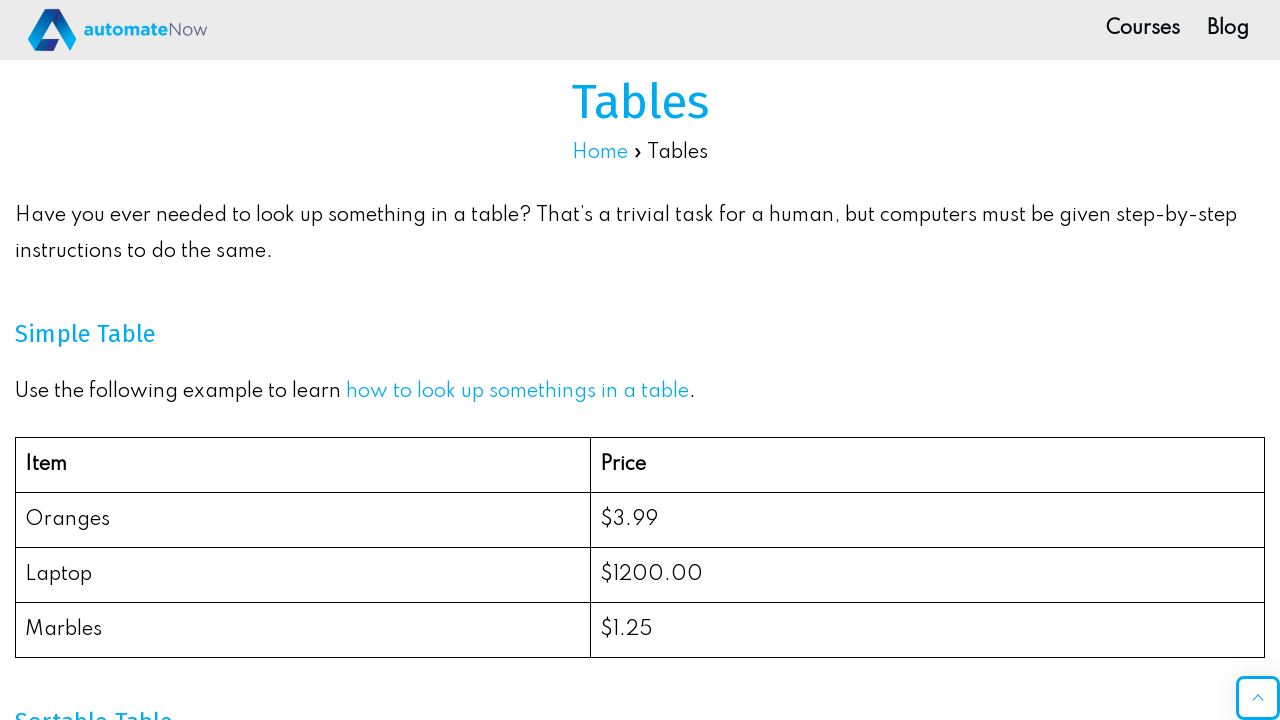

Retrieved cell content from row 5, column 3: '240.5'
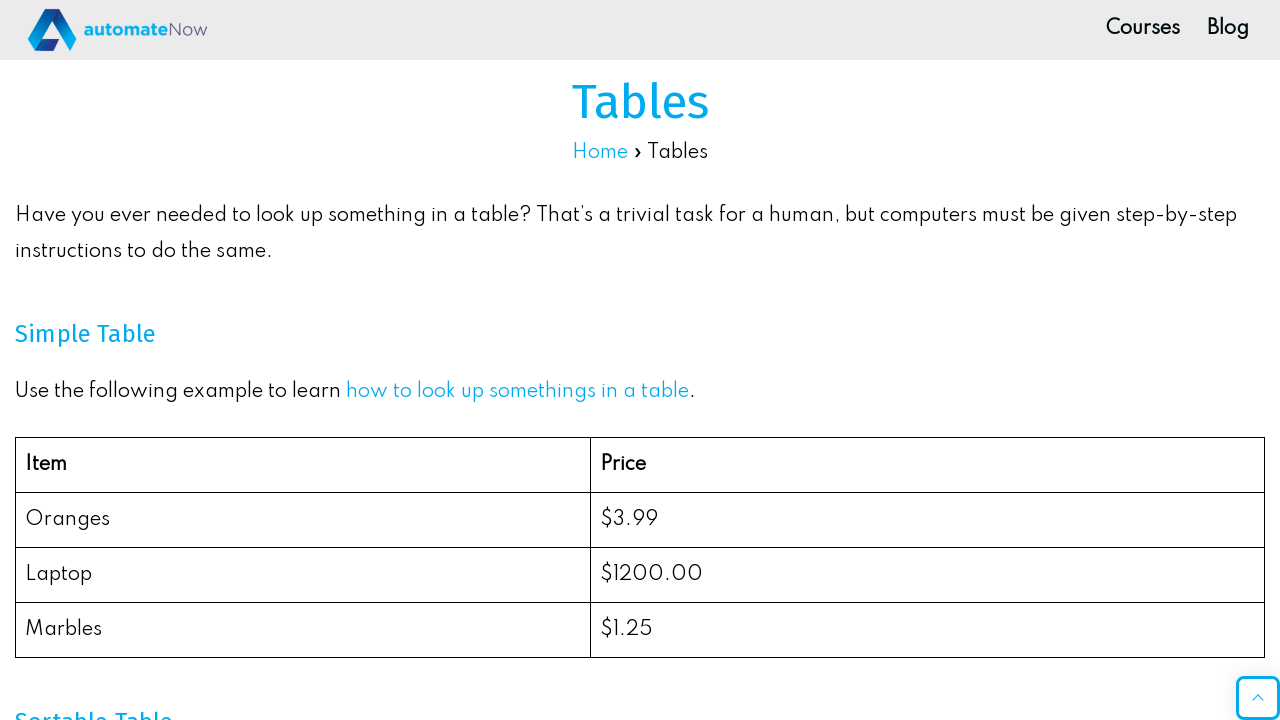

Extracted 3 cells from row 6
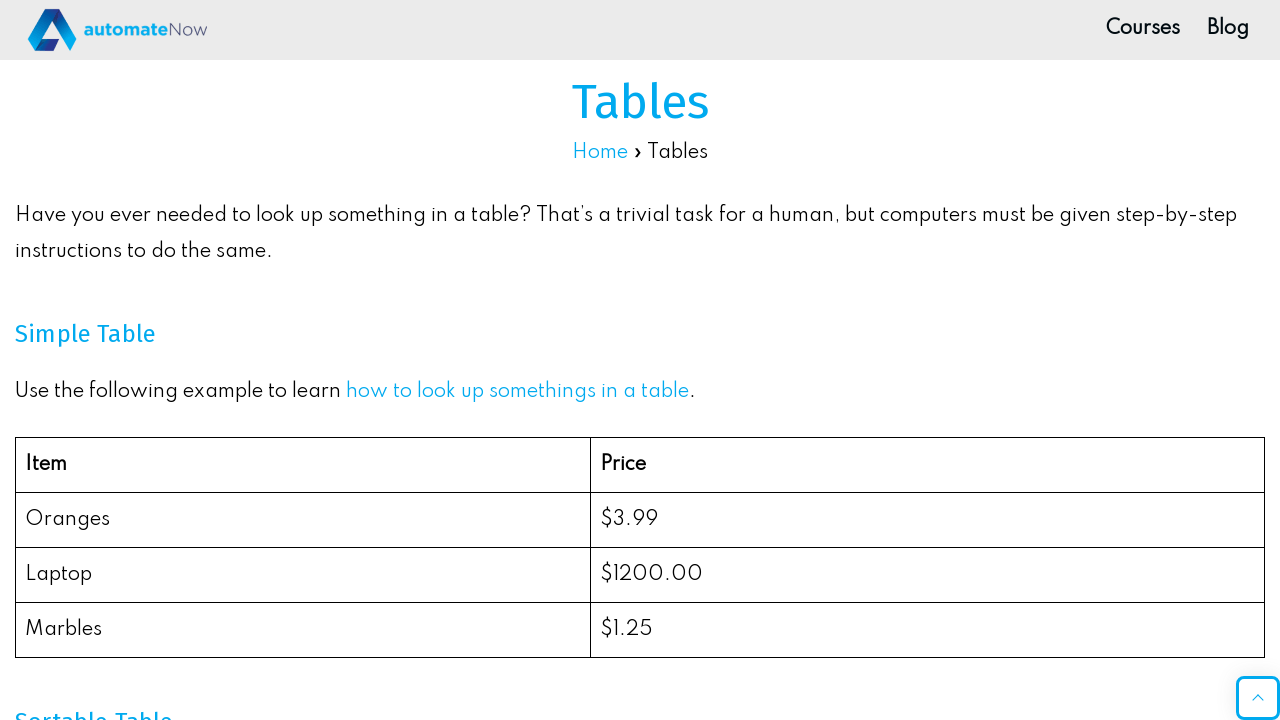

Retrieved cell content from row 6, column 1: '6'
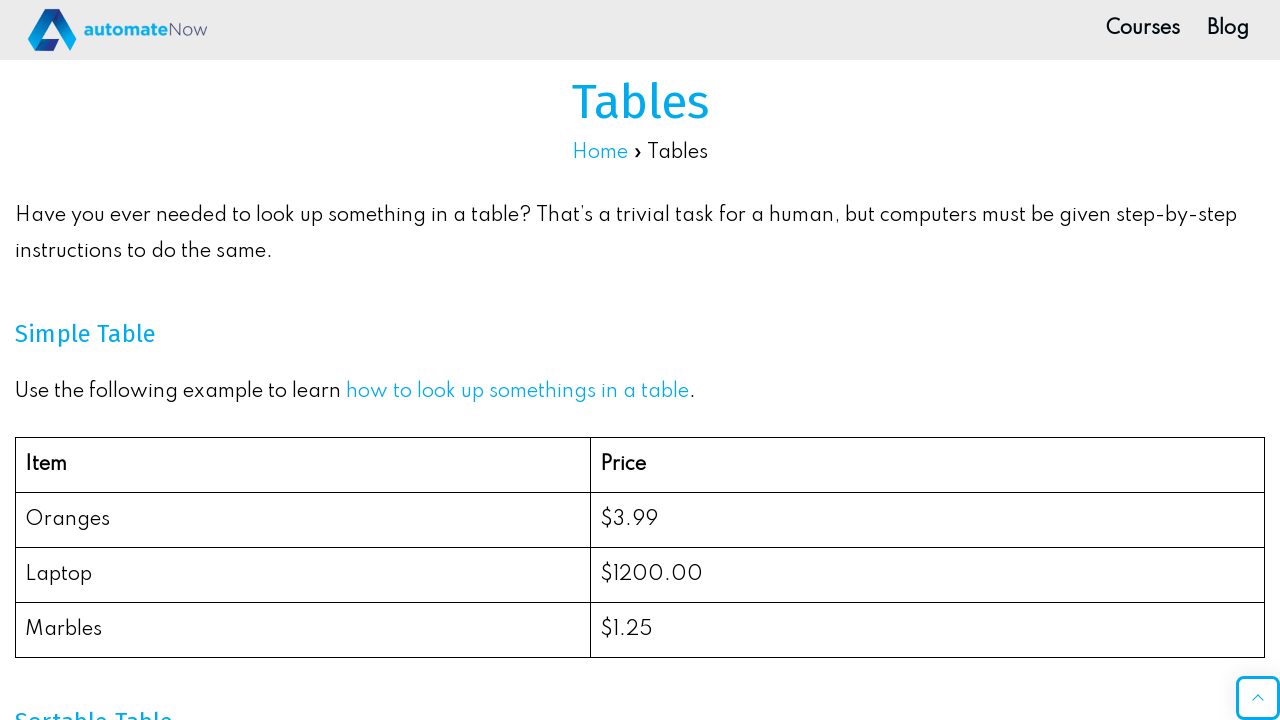

Retrieved cell content from row 6, column 2: 'Nigeria'
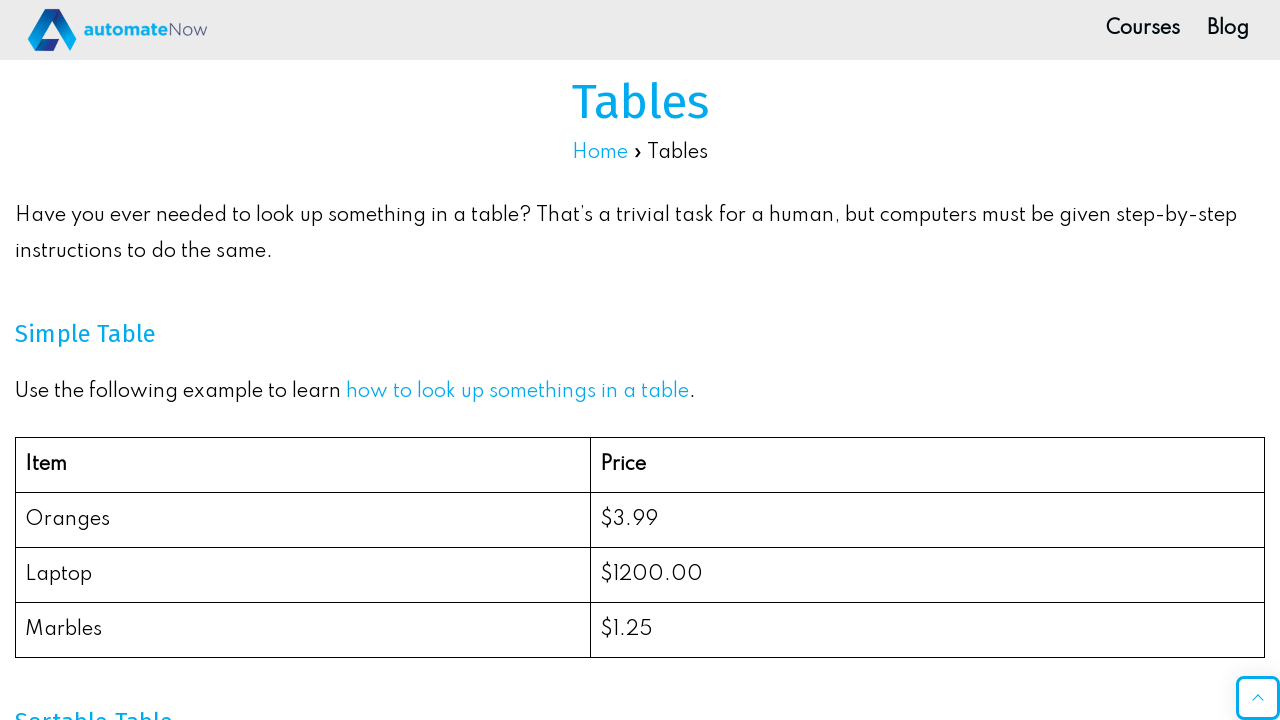

Retrieved cell content from row 6, column 3: '223.8'
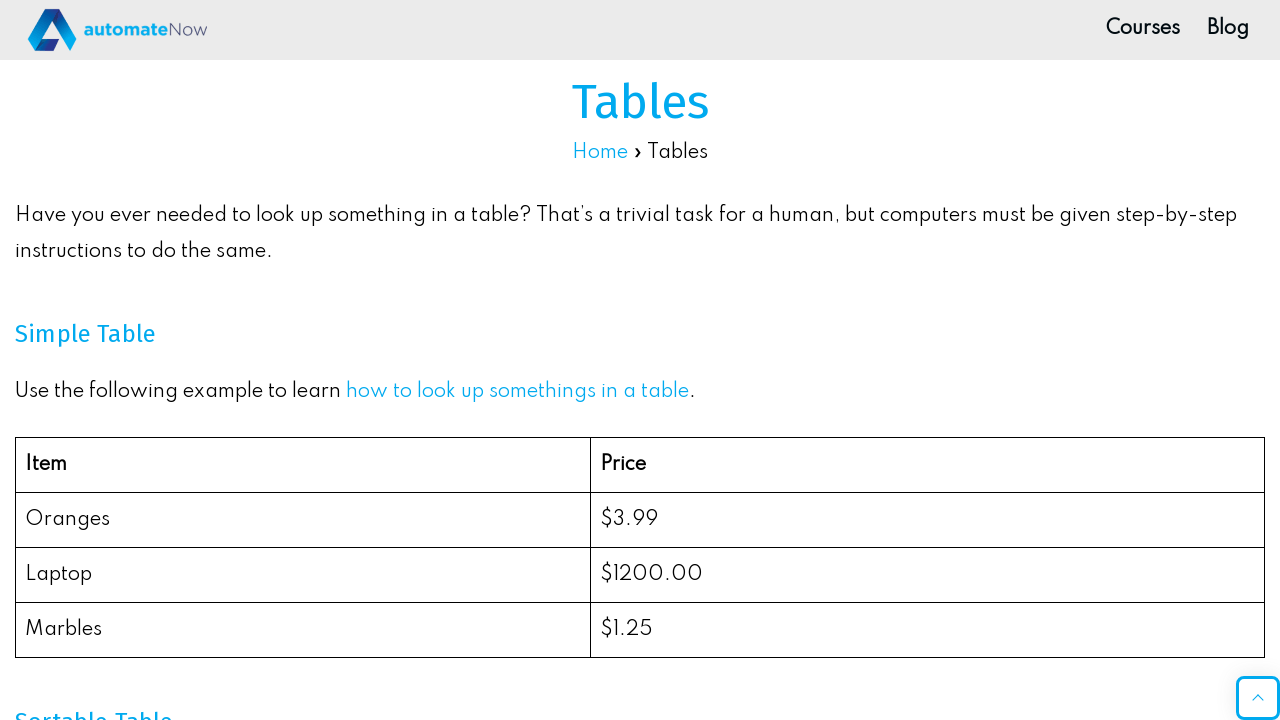

Extracted 3 cells from row 7
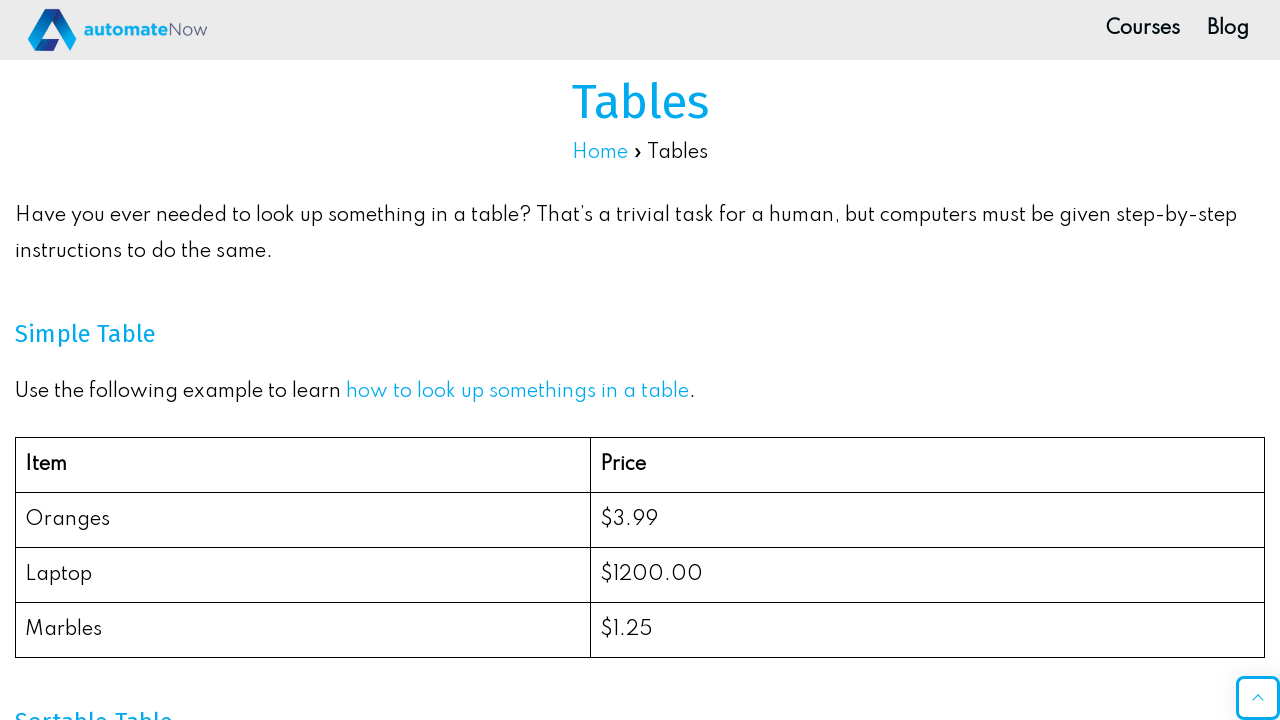

Retrieved cell content from row 7, column 1: '7'
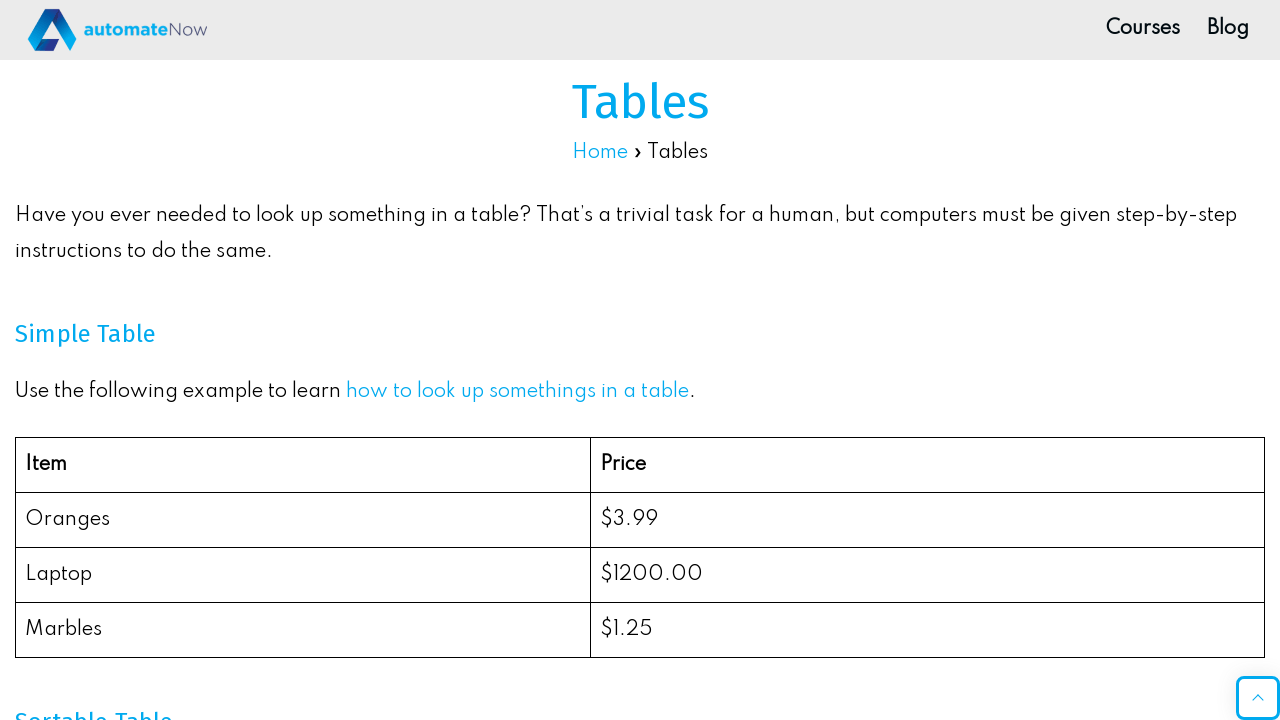

Retrieved cell content from row 7, column 2: 'Brazil'
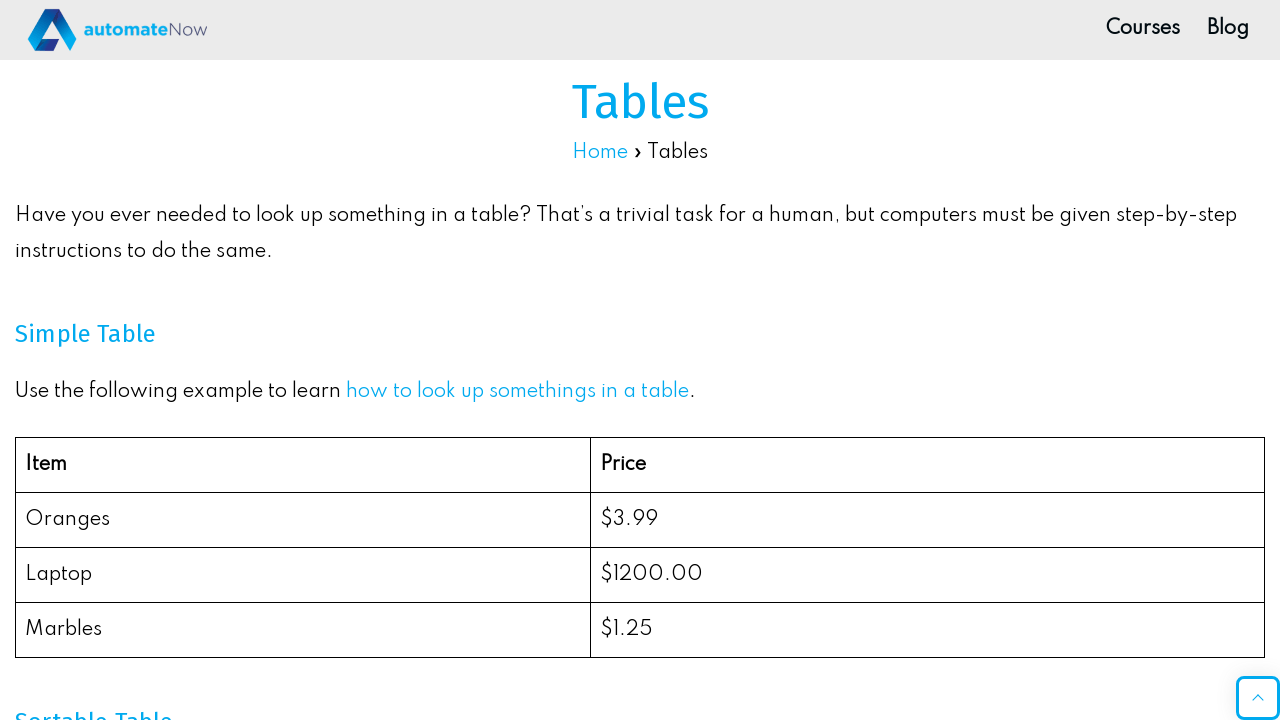

Retrieved cell content from row 7, column 3: '216.4'
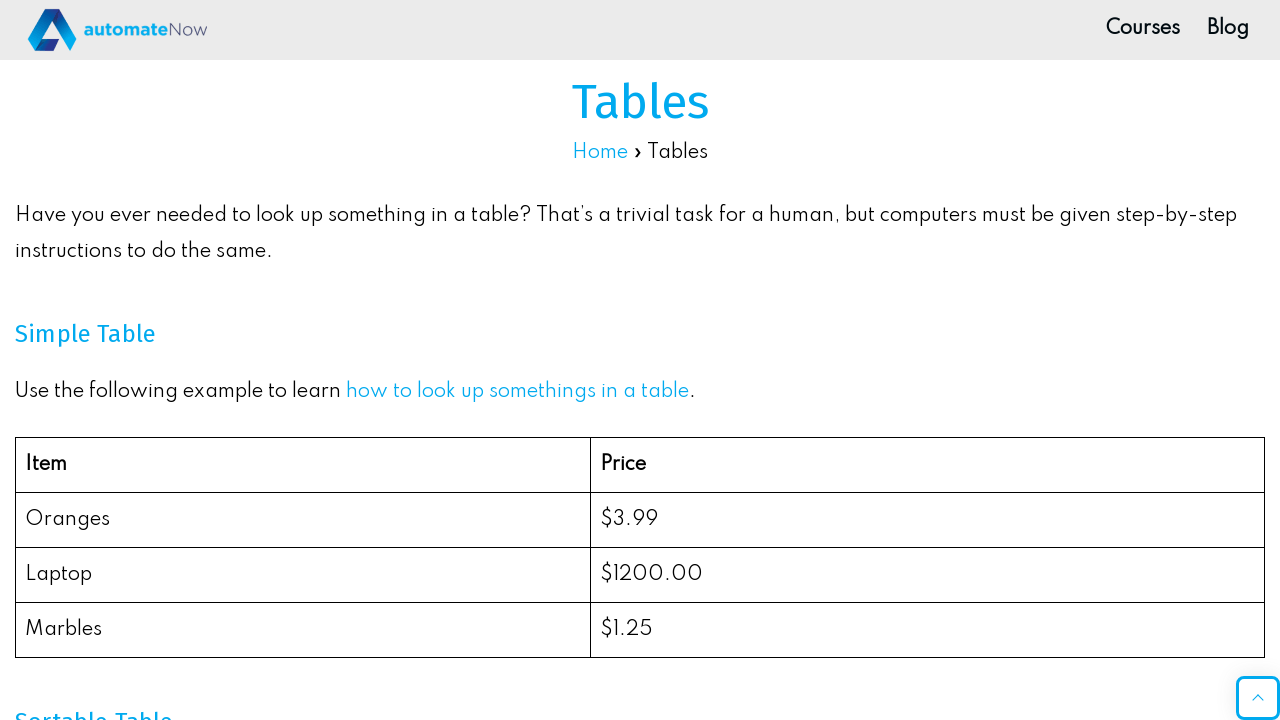

Extracted 3 cells from row 8
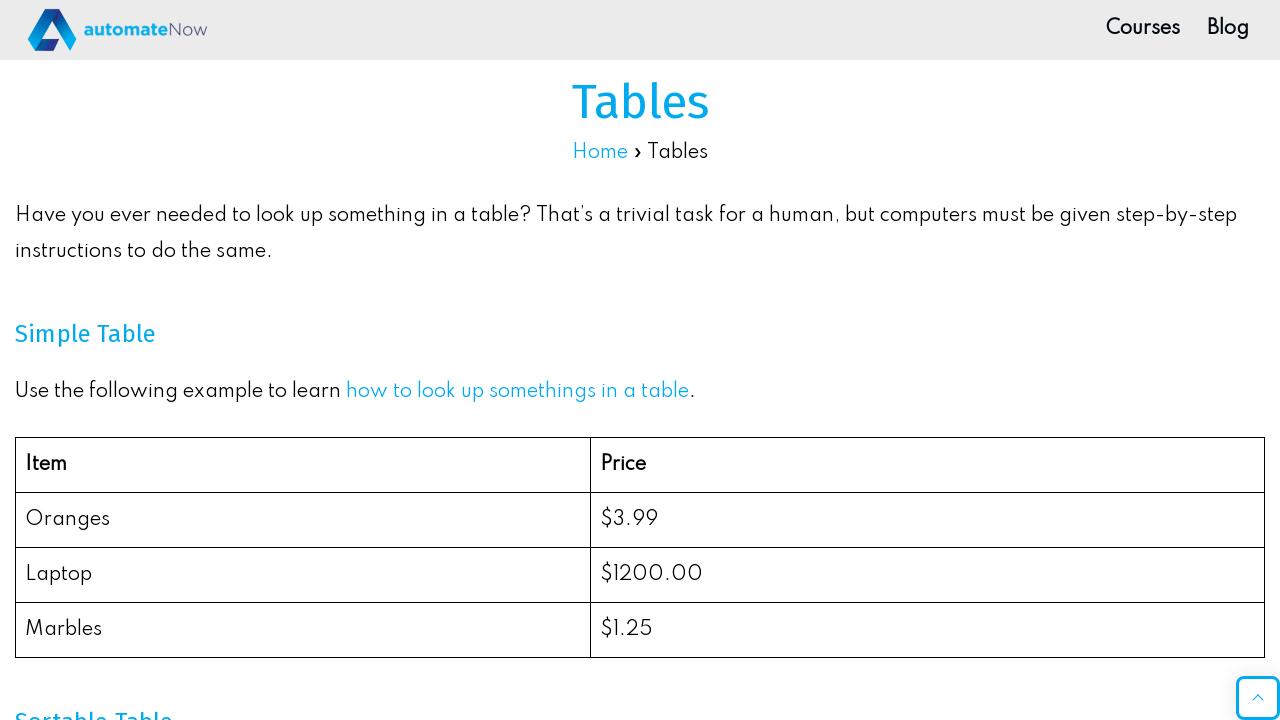

Retrieved cell content from row 8, column 1: '8'
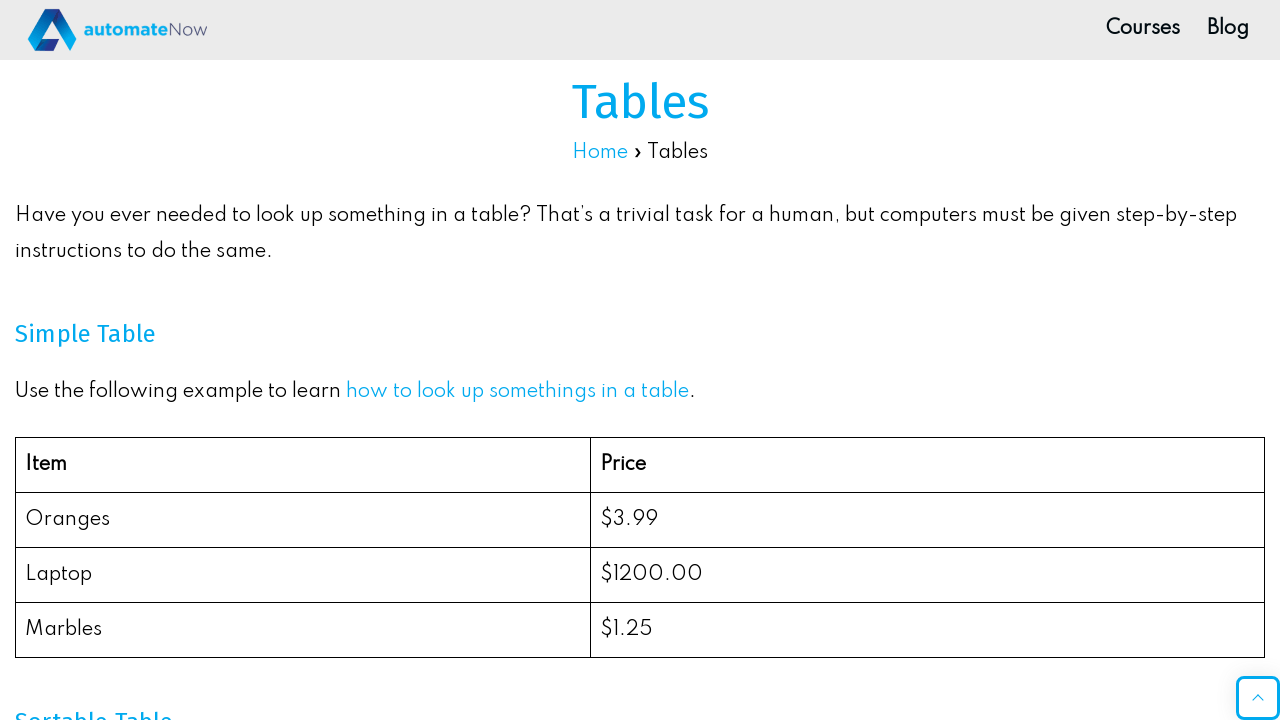

Retrieved cell content from row 8, column 2: 'Bangladesh'
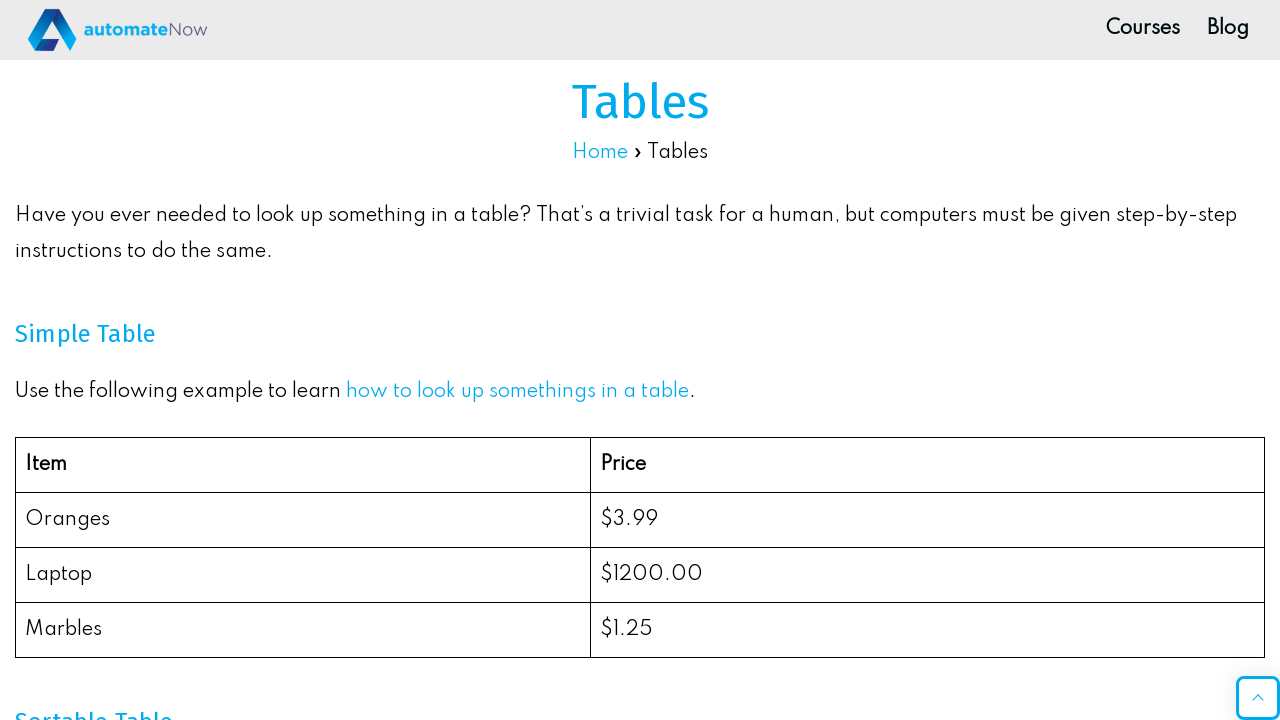

Retrieved cell content from row 8, column 3: '173'
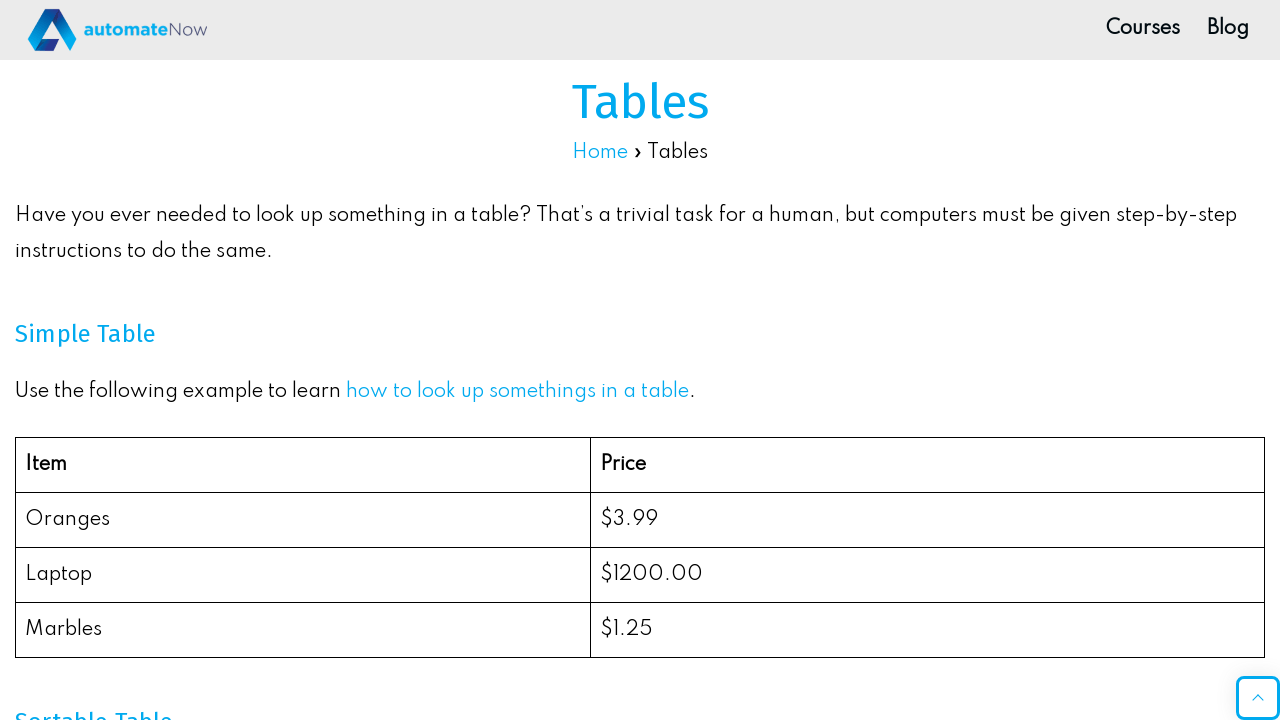

Extracted 3 cells from row 9
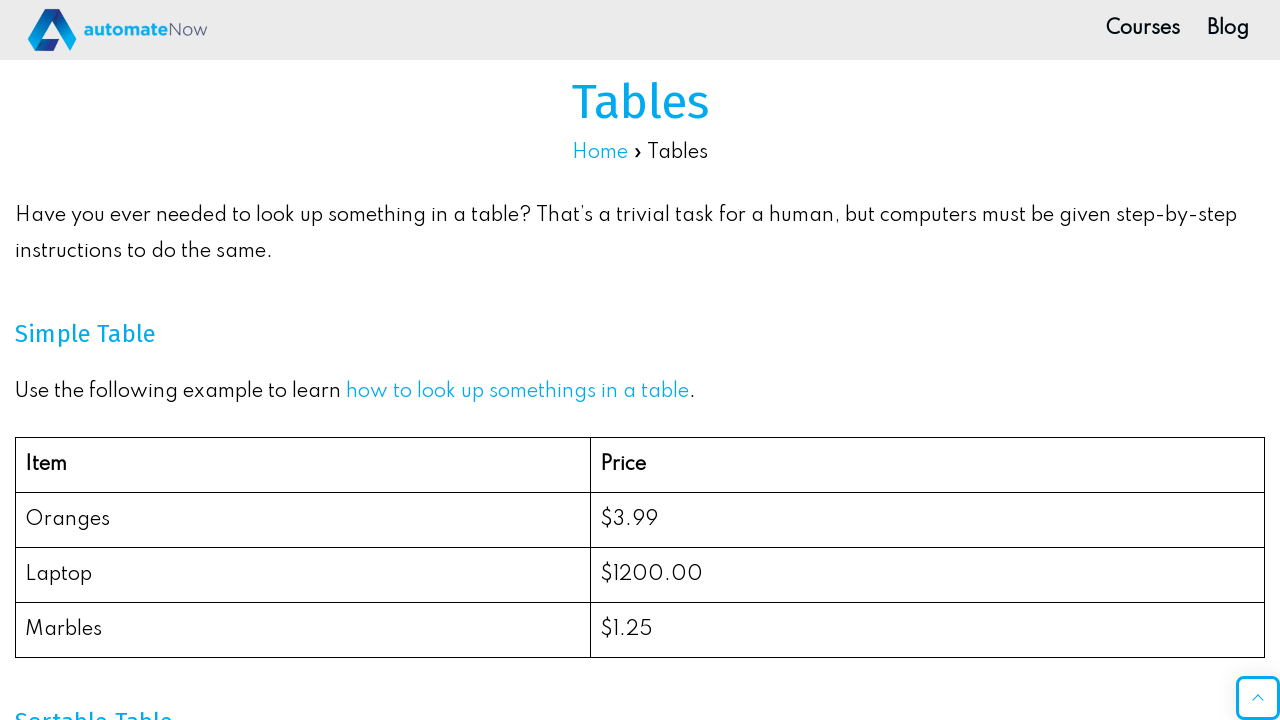

Retrieved cell content from row 9, column 1: '9'
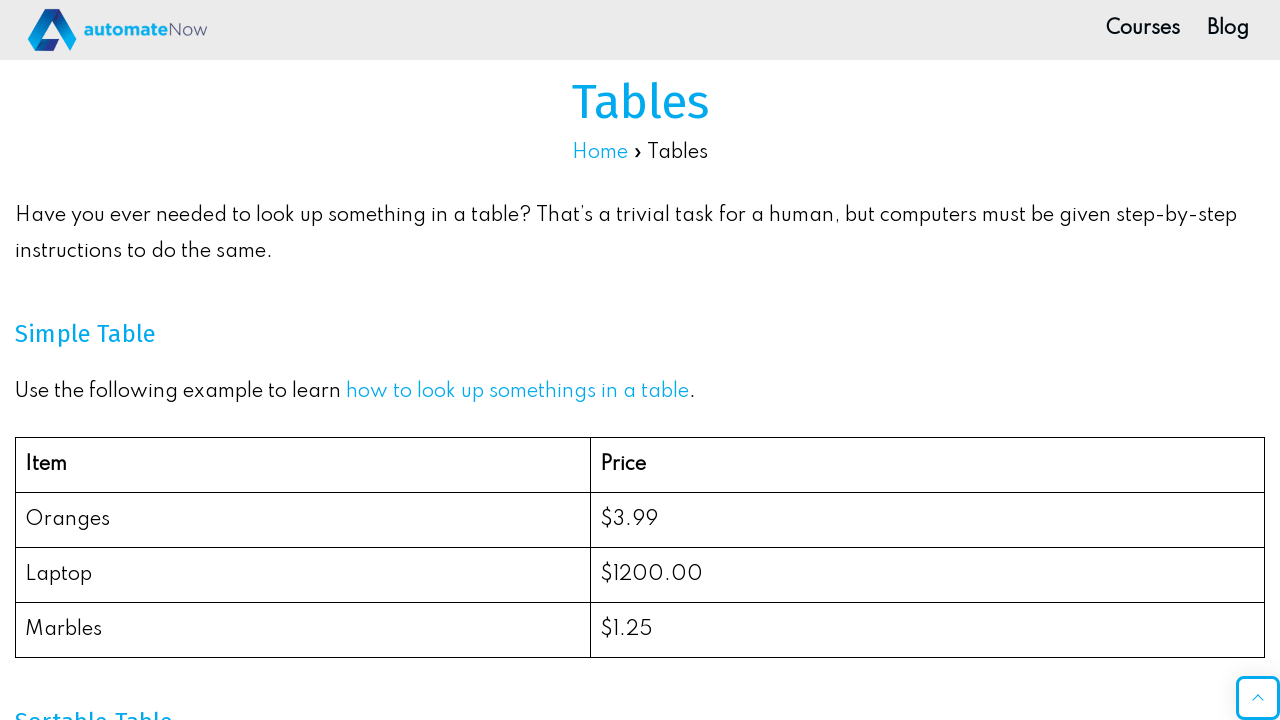

Retrieved cell content from row 9, column 2: 'Russia'
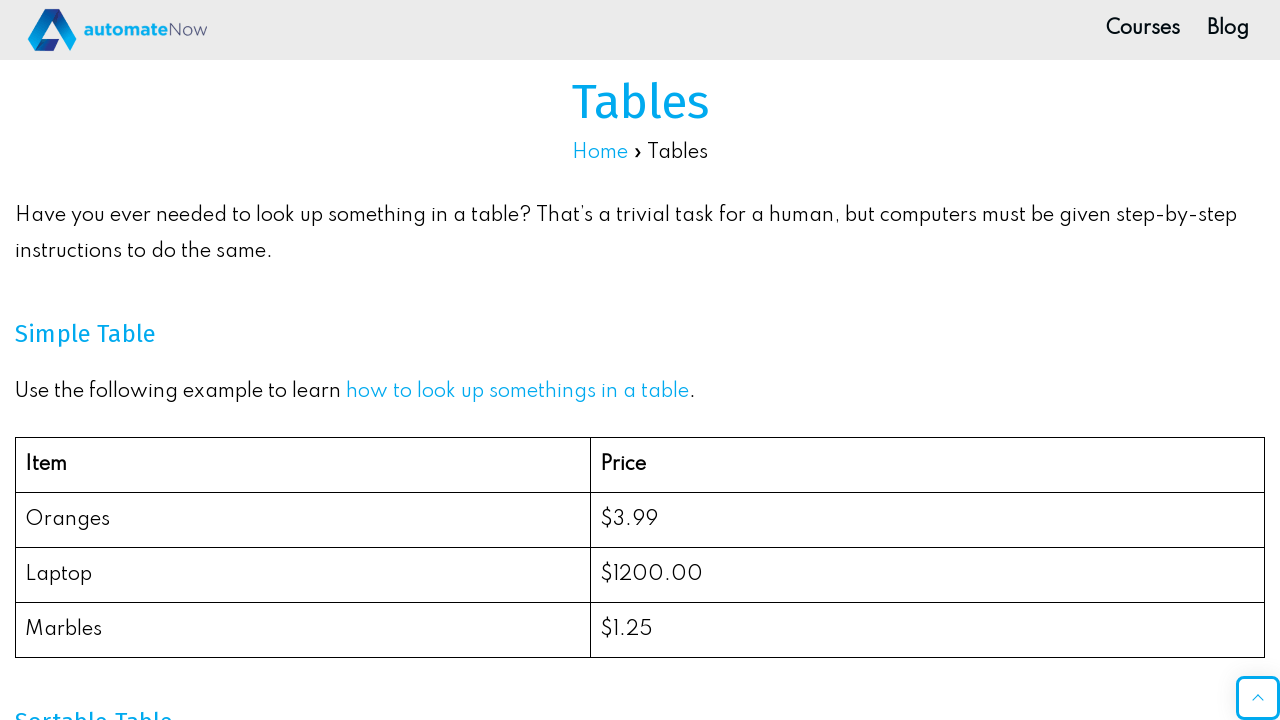

Retrieved cell content from row 9, column 3: '144.4'
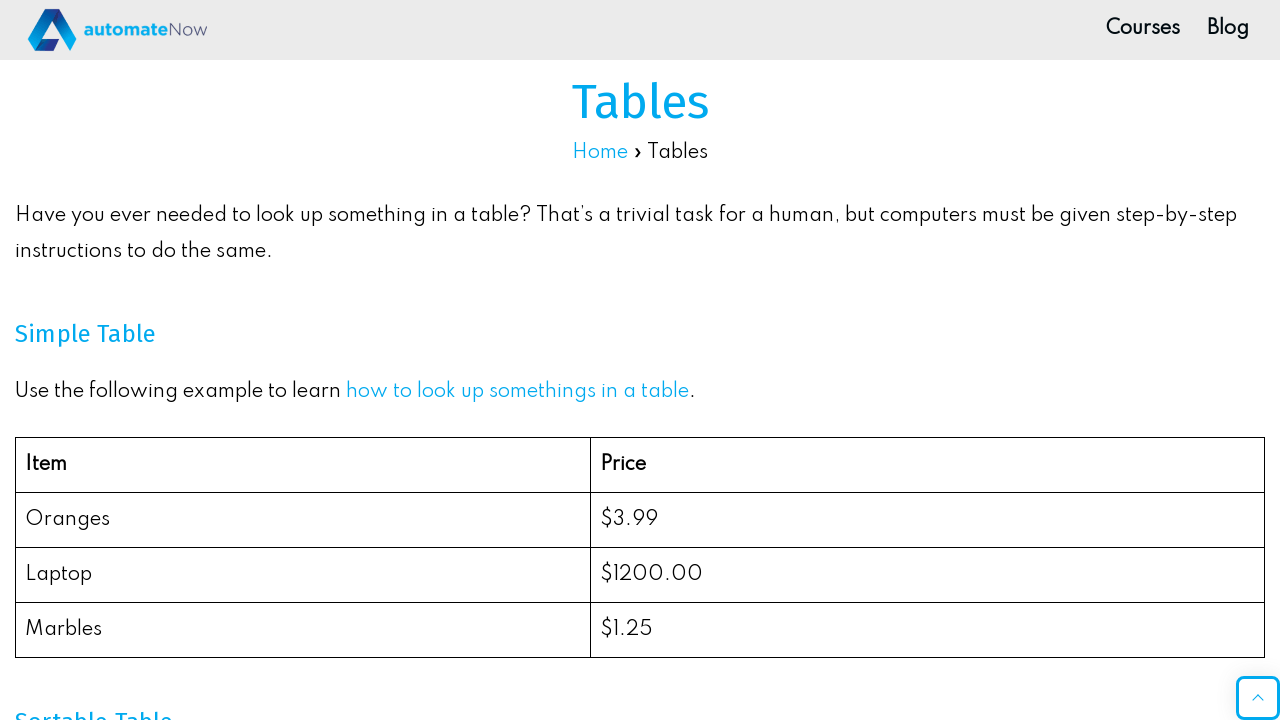

Extracted 3 cells from row 10
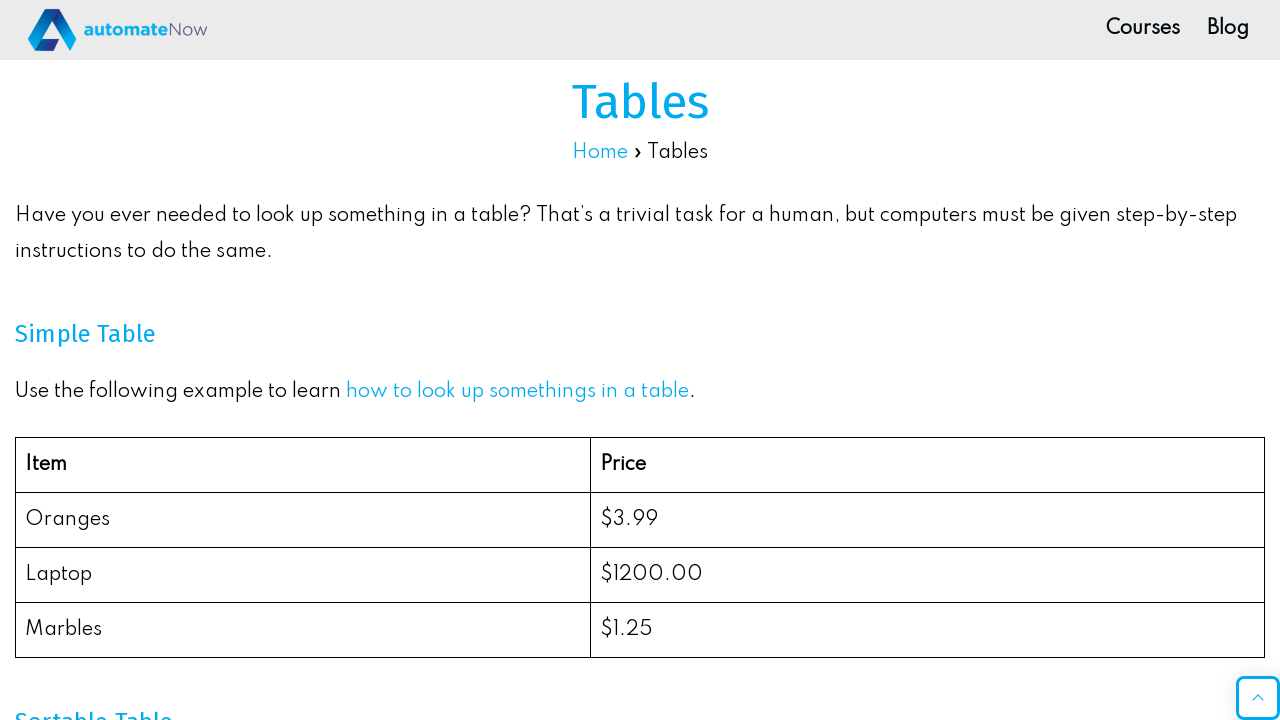

Retrieved cell content from row 10, column 1: '10'
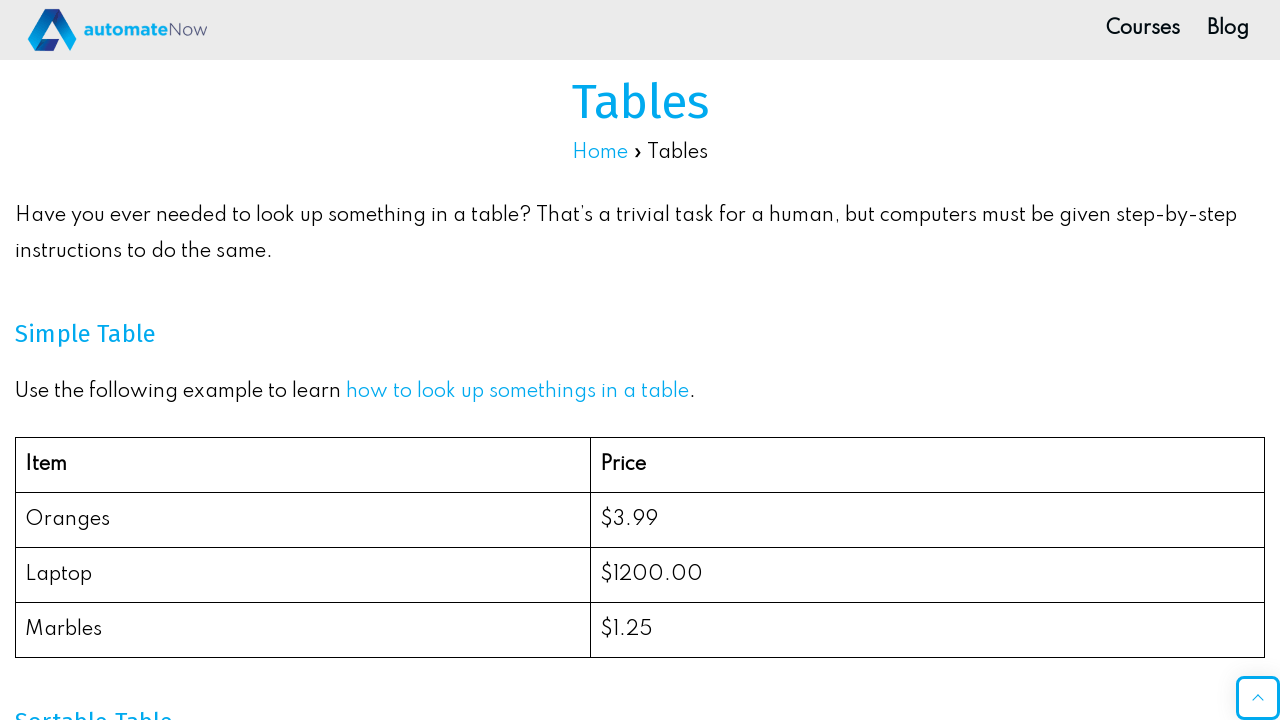

Retrieved cell content from row 10, column 2: 'Mexico'
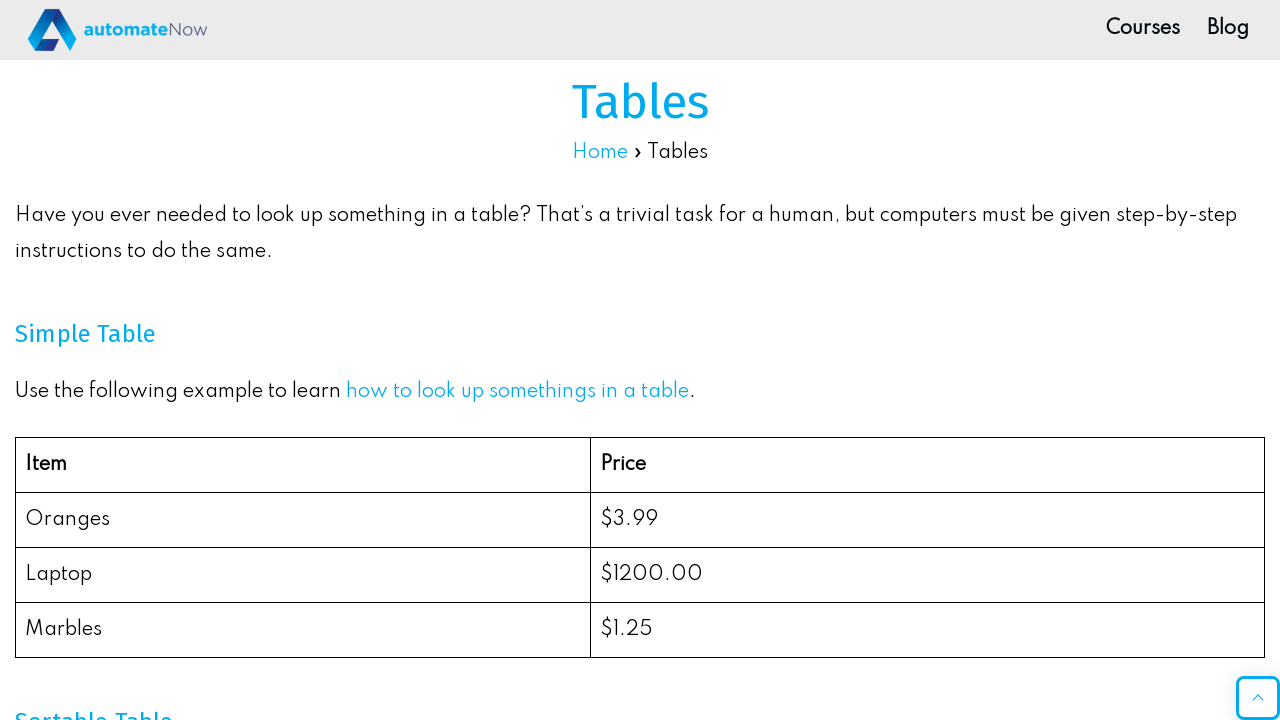

Retrieved cell content from row 10, column 3: '128.5'
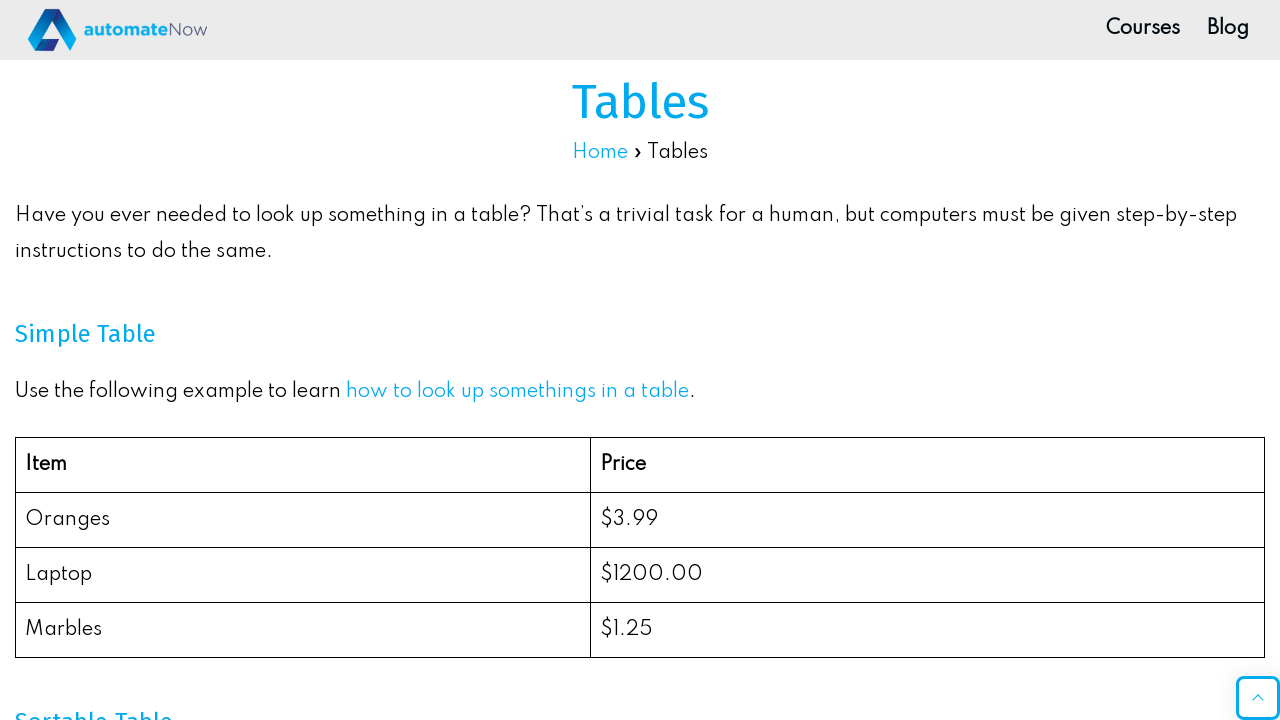

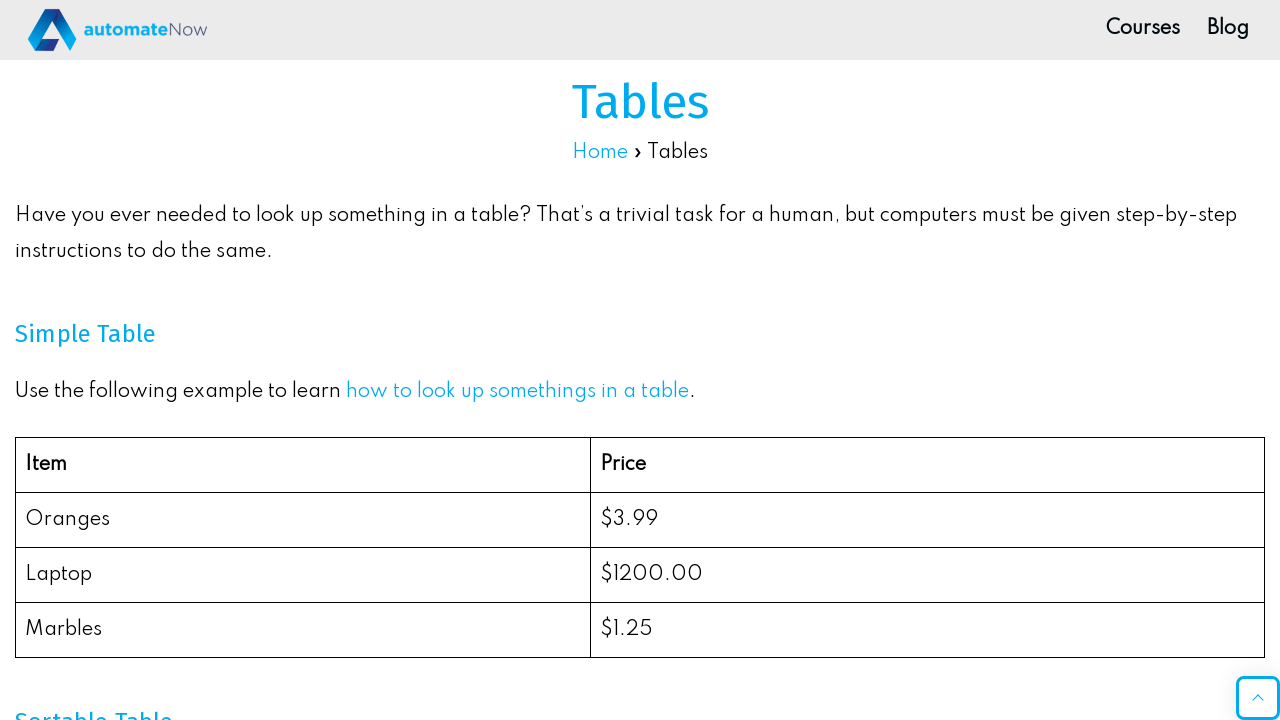